Automates the RPA Challenge by filling form fields dynamically based on labels and submitting multiple rounds of data

Starting URL: https://rpachallenge.com/

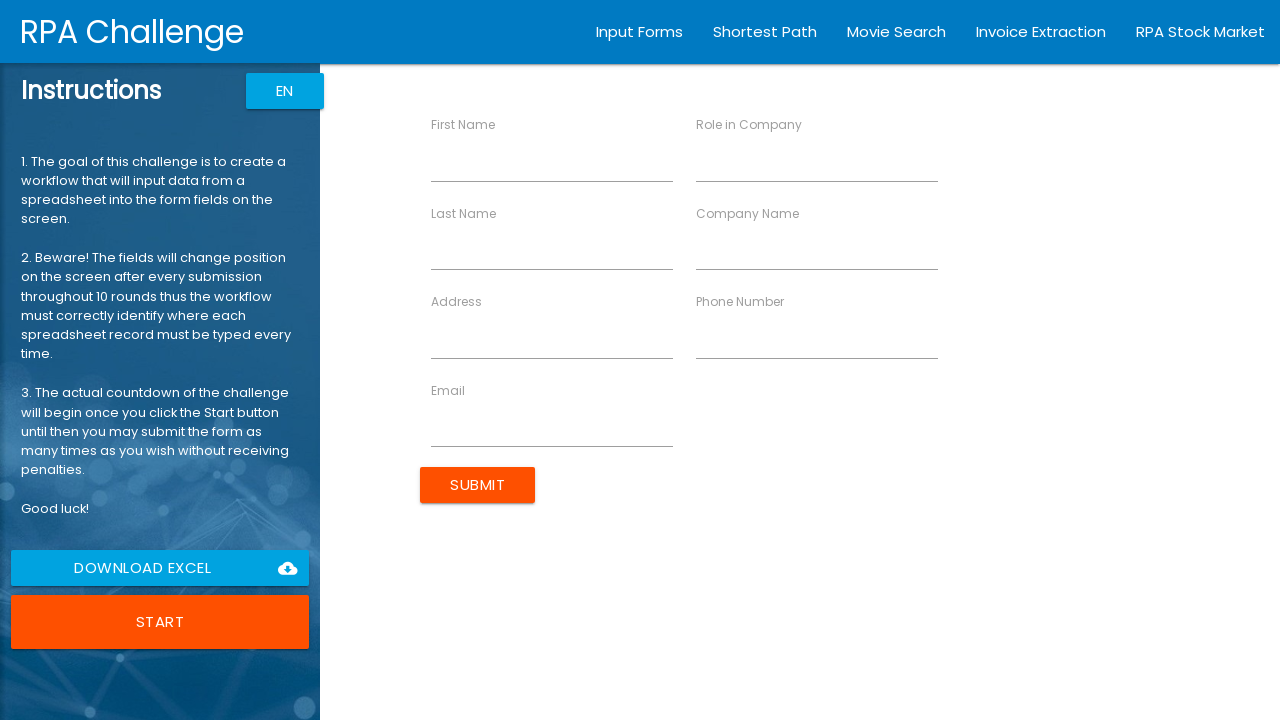

Clicked Start button to begin the RPA Challenge at (160, 622) on button:has-text('Start')
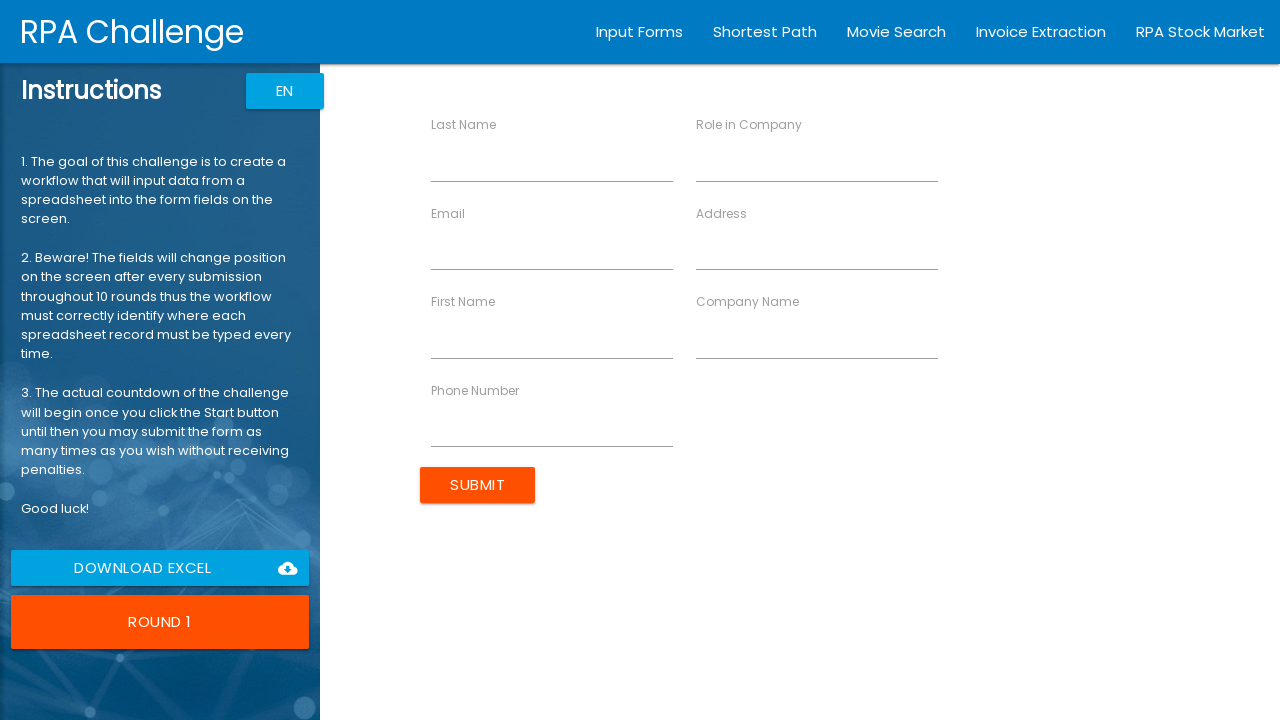

Filled field 'First Name' with value 'John' on xpath=//label[contains(text(), 'First Name')]/following-sibling::input
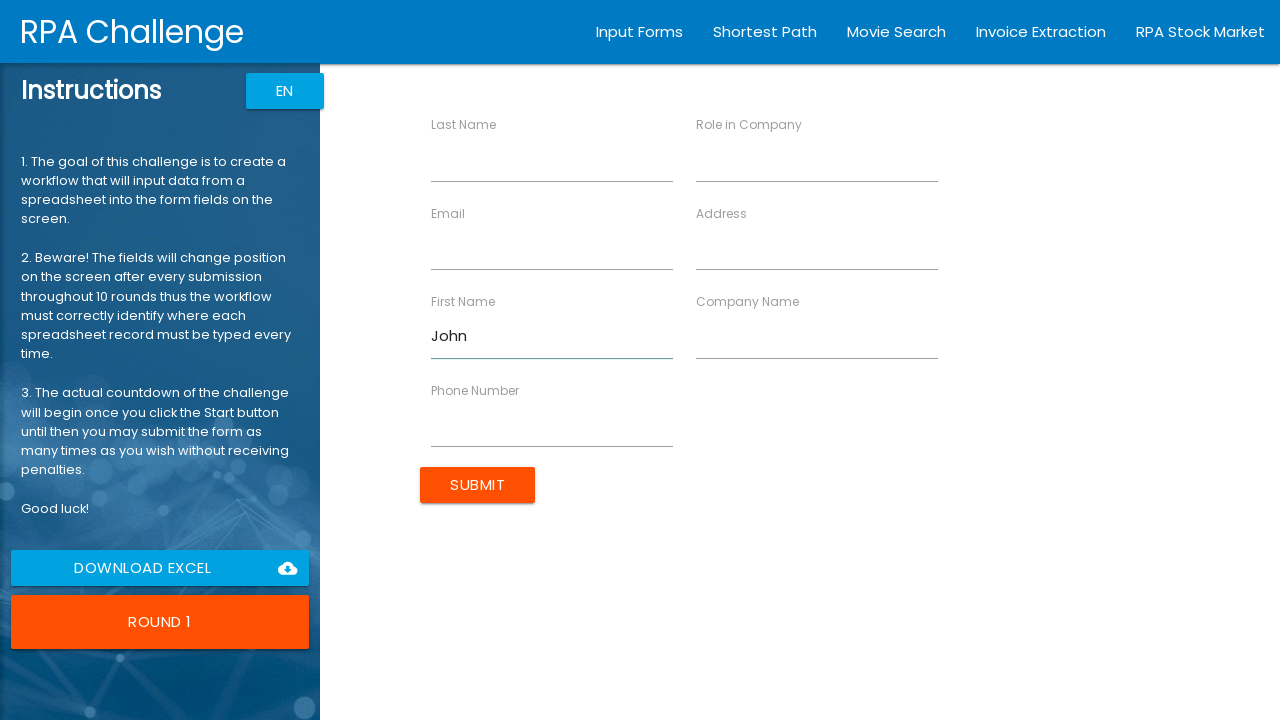

Filled field 'Last Name' with value 'Smith' on xpath=//label[contains(text(), 'Last Name')]/following-sibling::input
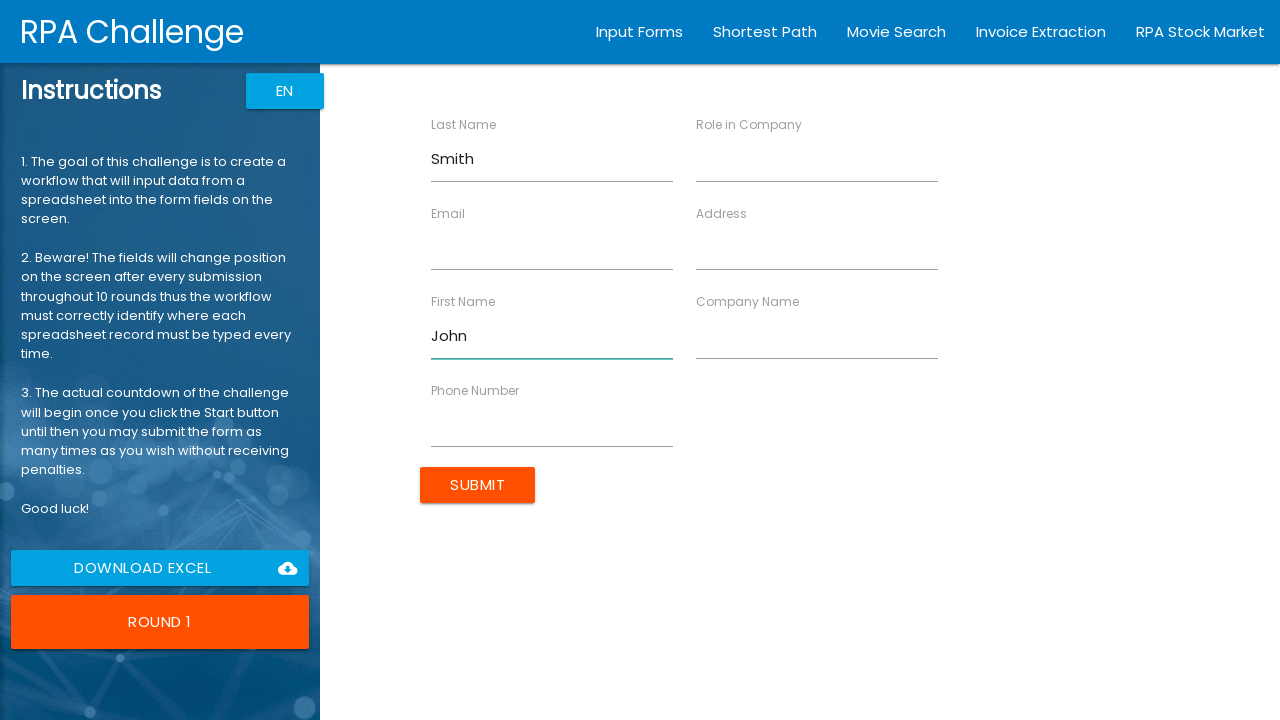

Filled field 'Company Name' with value 'IT Solutions' on xpath=//label[contains(text(), 'Company Name')]/following-sibling::input
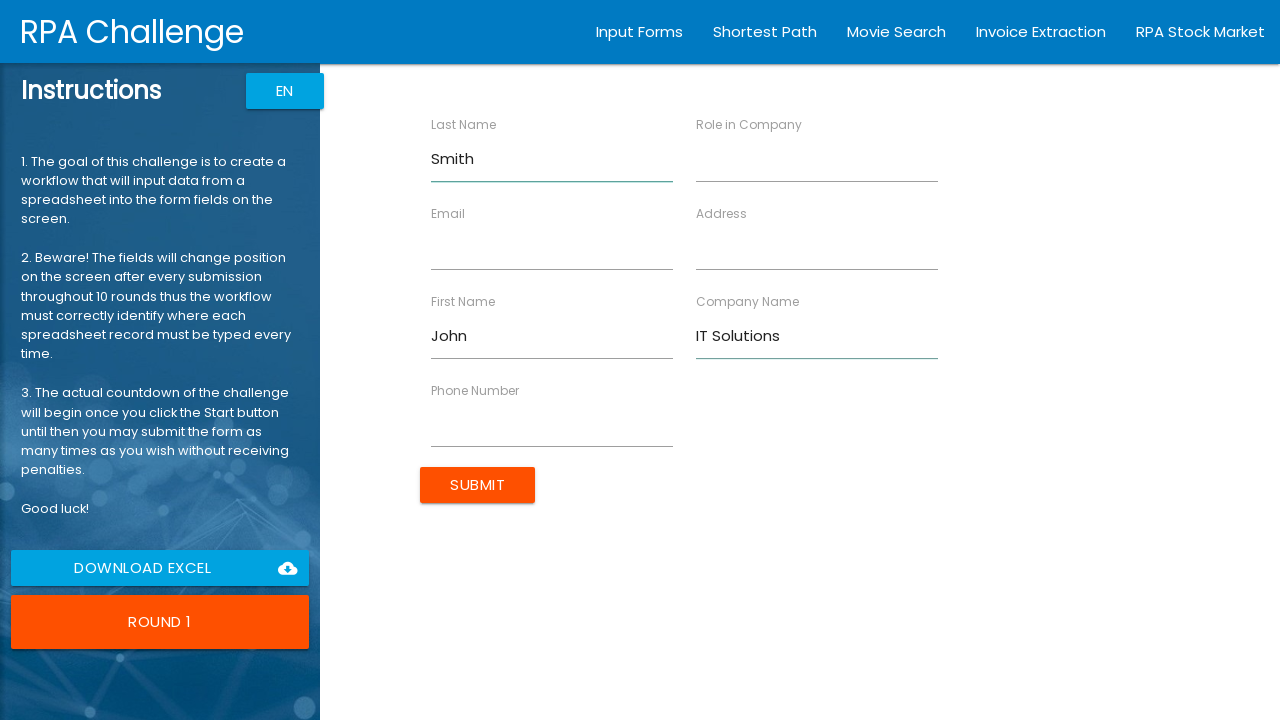

Filled field 'Role in Company' with value 'Analyst' on xpath=//label[contains(text(), 'Role in Company')]/following-sibling::input
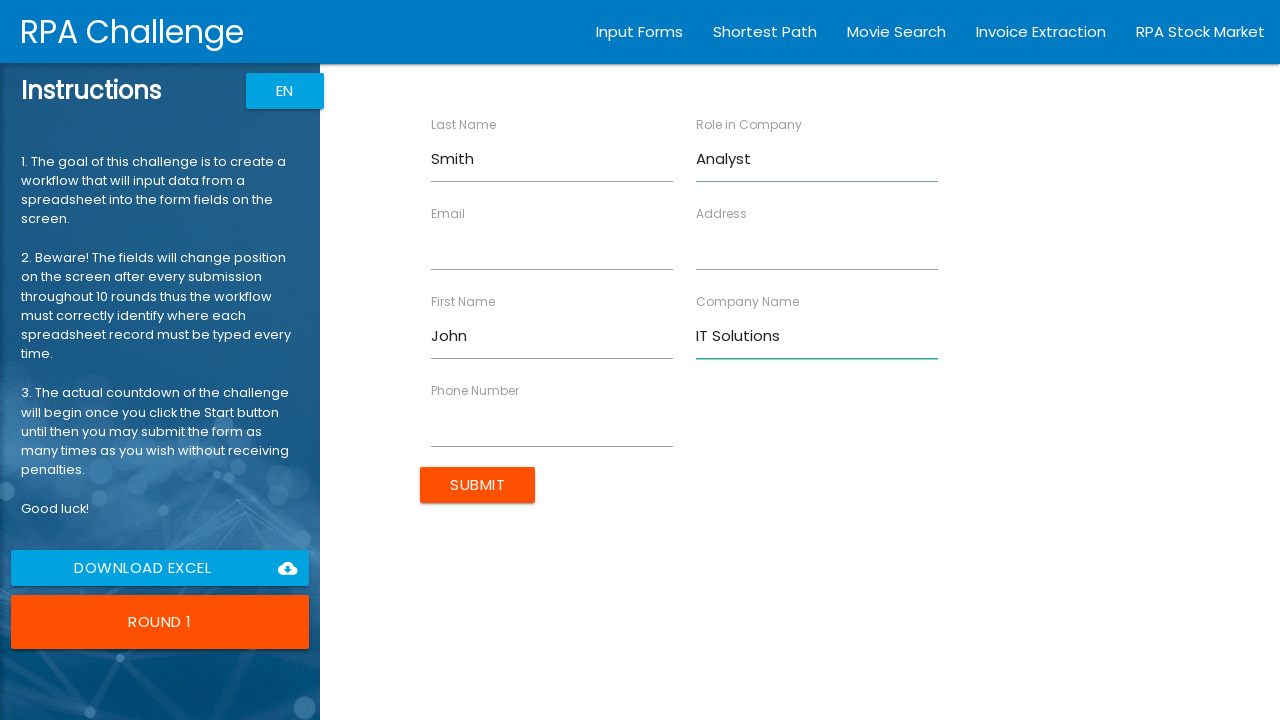

Filled field 'Address' with value '98 North Road' on xpath=//label[contains(text(), 'Address')]/following-sibling::input
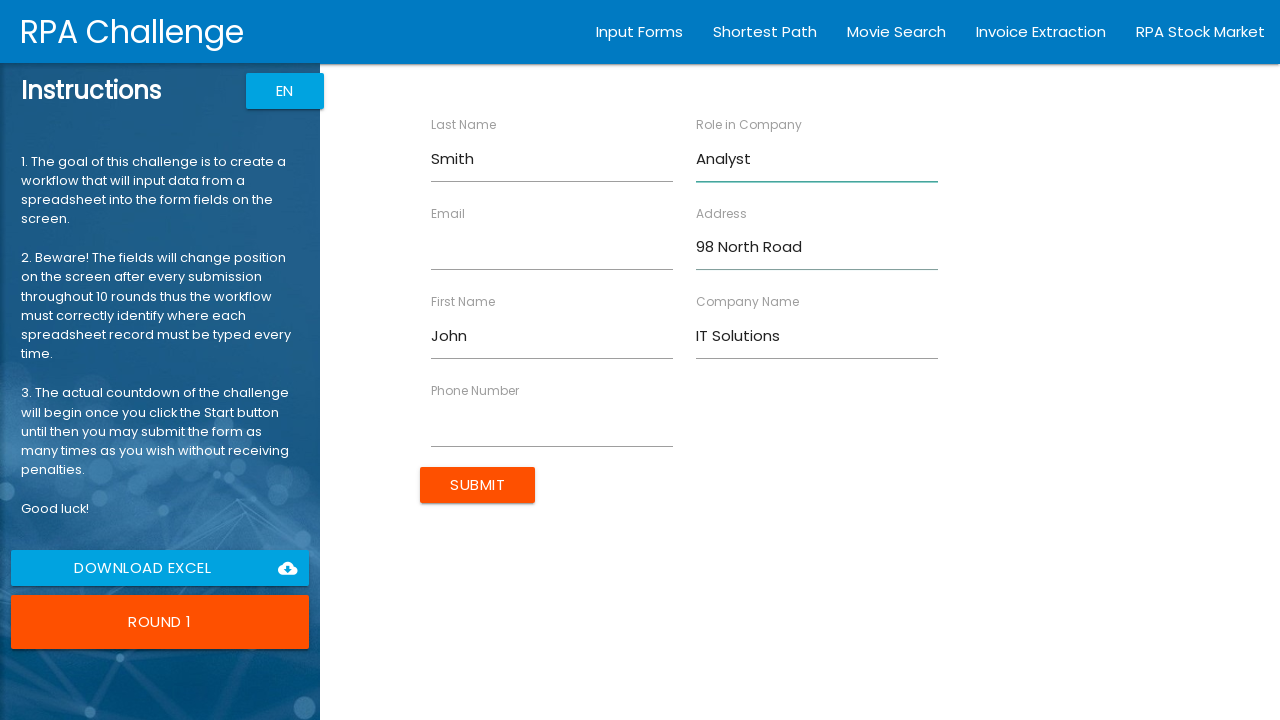

Filled field 'Email' with value 'jsmith@itsolutions.com' on xpath=//label[contains(text(), 'Email')]/following-sibling::input
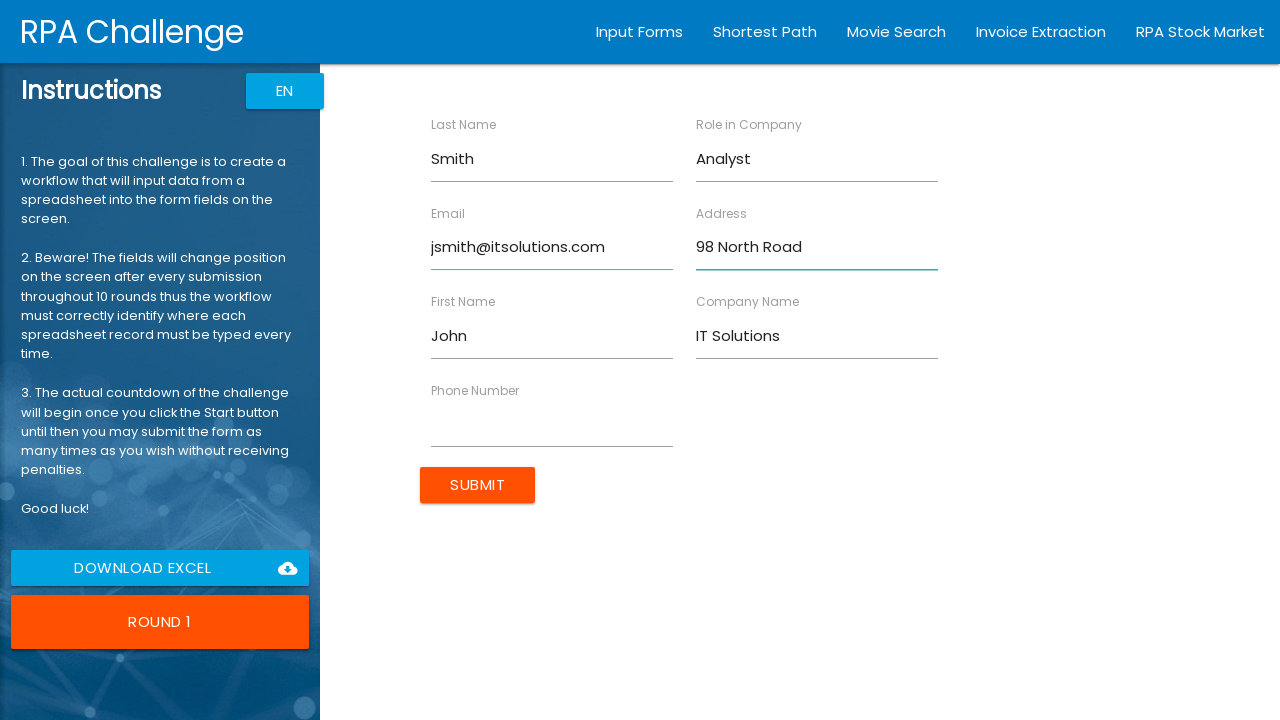

Filled field 'Phone Number' with value '40716543298' on xpath=//label[contains(text(), 'Phone Number')]/following-sibling::input
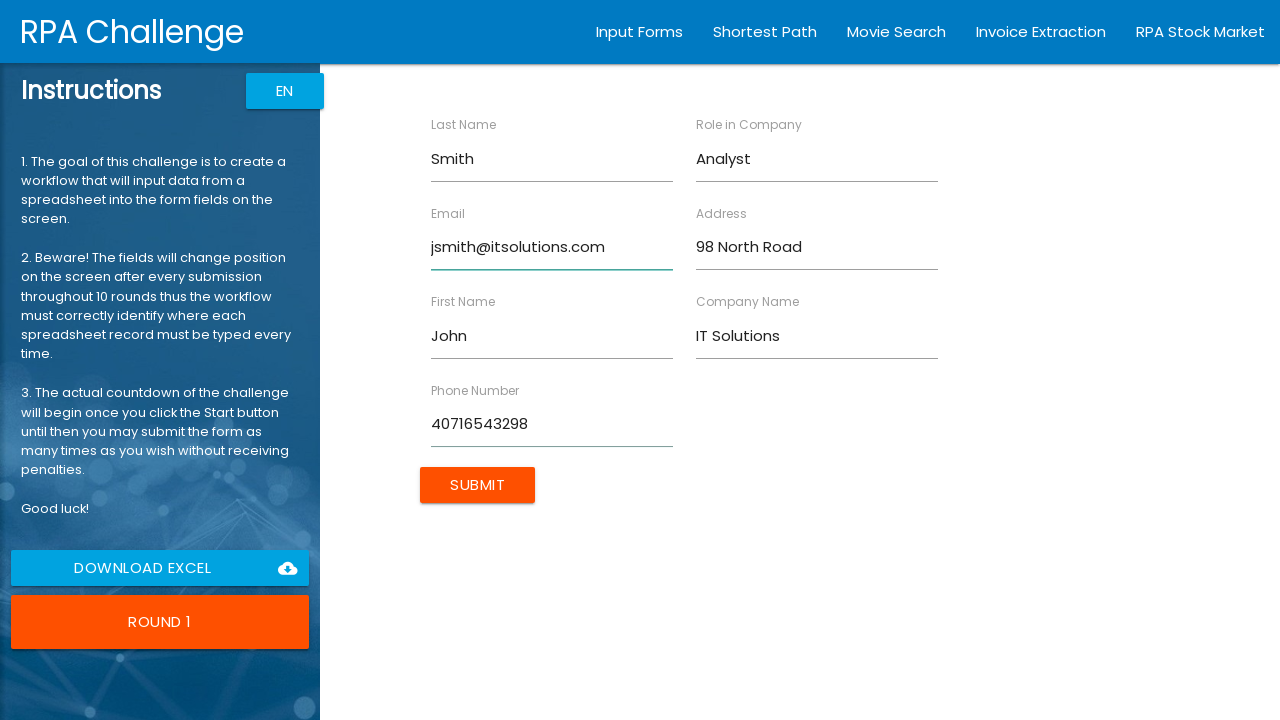

Submitted form with data for John Smith at (478, 485) on input[type='submit']
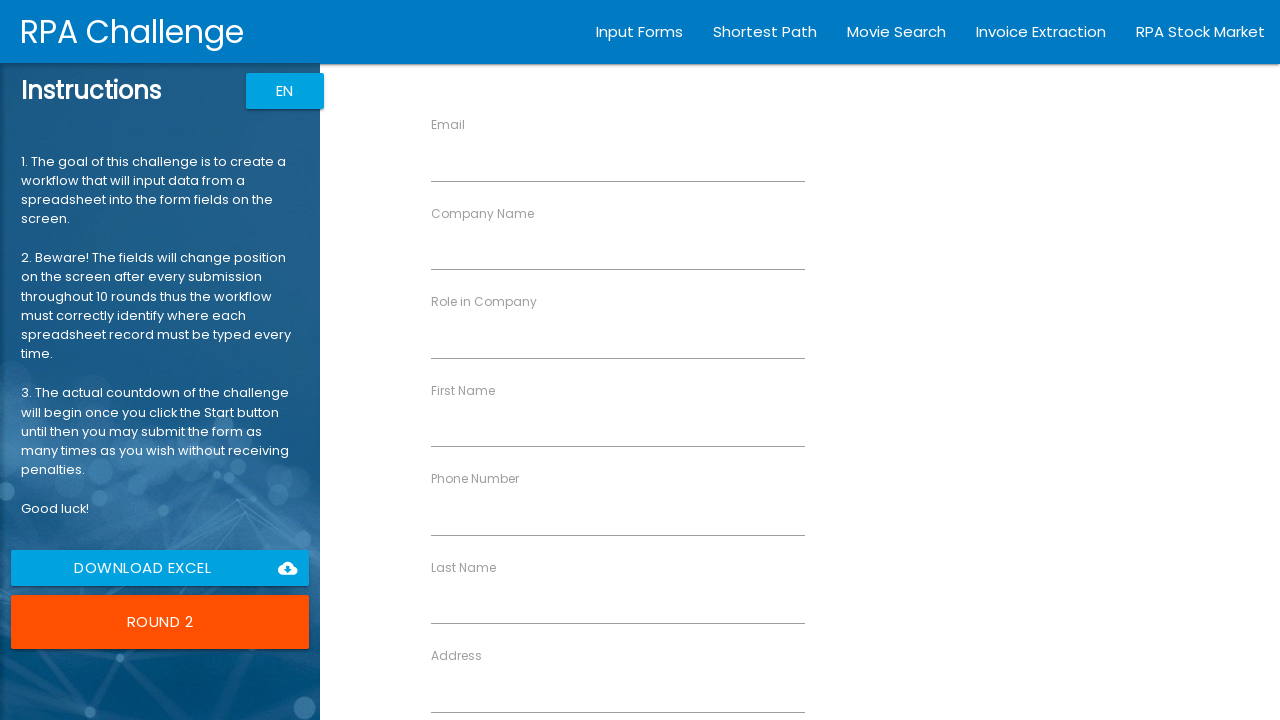

Filled field 'First Name' with value 'Jane' on xpath=//label[contains(text(), 'First Name')]/following-sibling::input
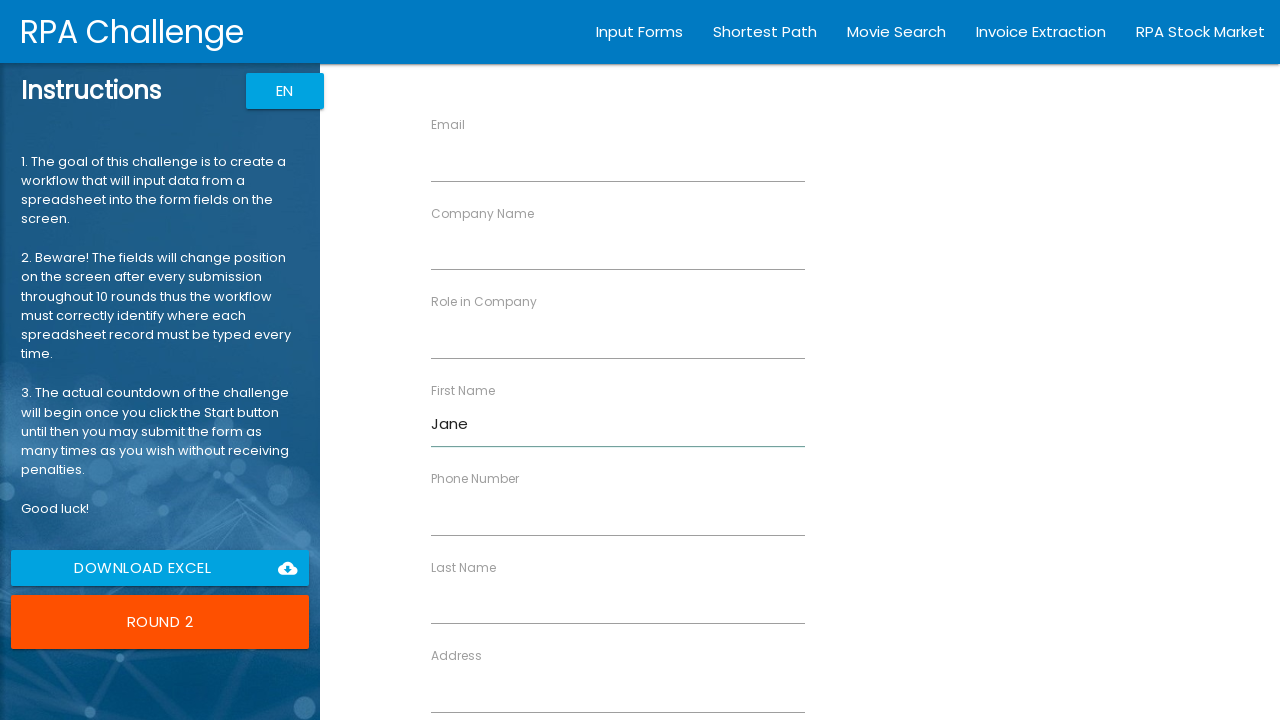

Filled field 'Last Name' with value 'Dorsey' on xpath=//label[contains(text(), 'Last Name')]/following-sibling::input
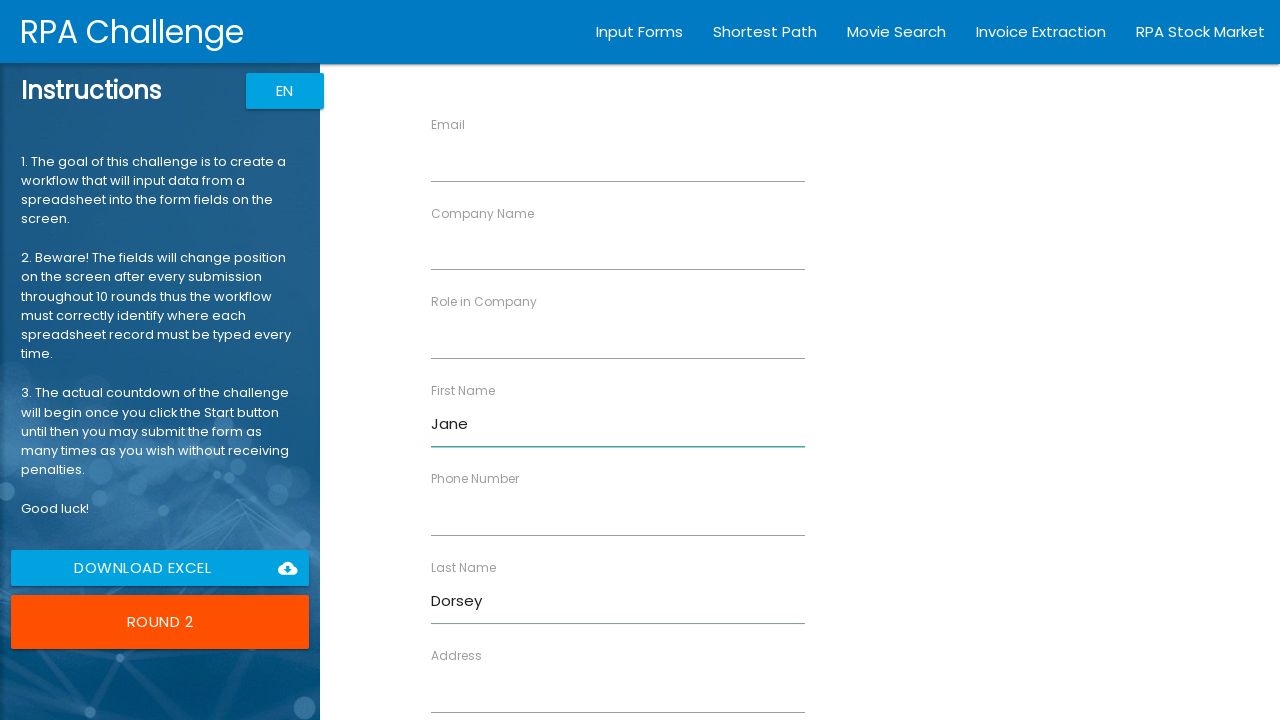

Filled field 'Company Name' with value 'MediCare' on xpath=//label[contains(text(), 'Company Name')]/following-sibling::input
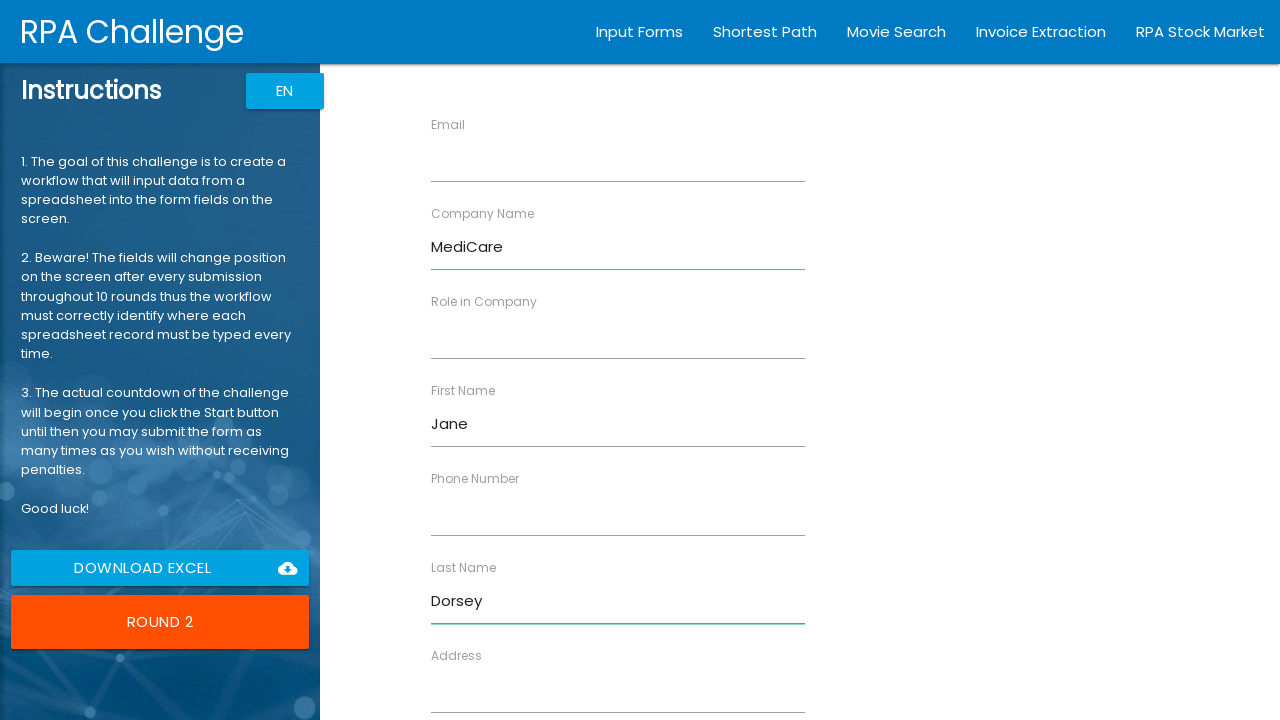

Filled field 'Role in Company' with value 'Medical Engineer' on xpath=//label[contains(text(), 'Role in Company')]/following-sibling::input
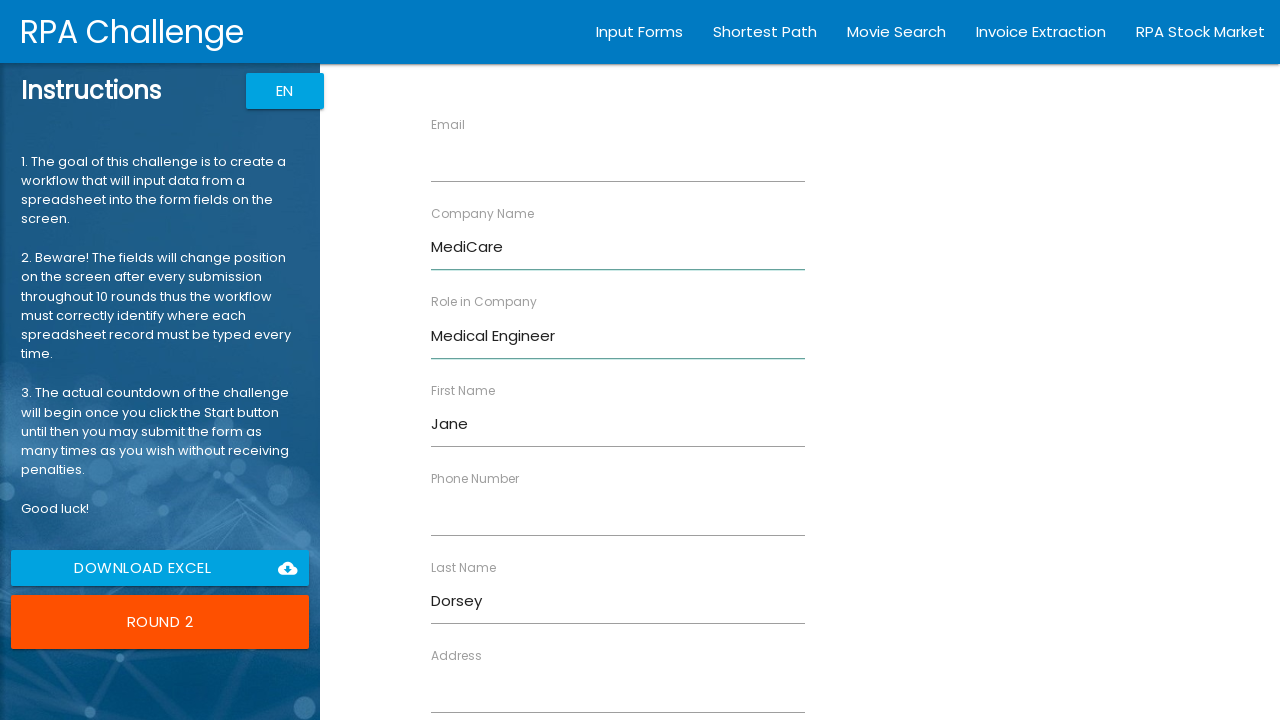

Filled field 'Address' with value '11 Crown Street' on xpath=//label[contains(text(), 'Address')]/following-sibling::input
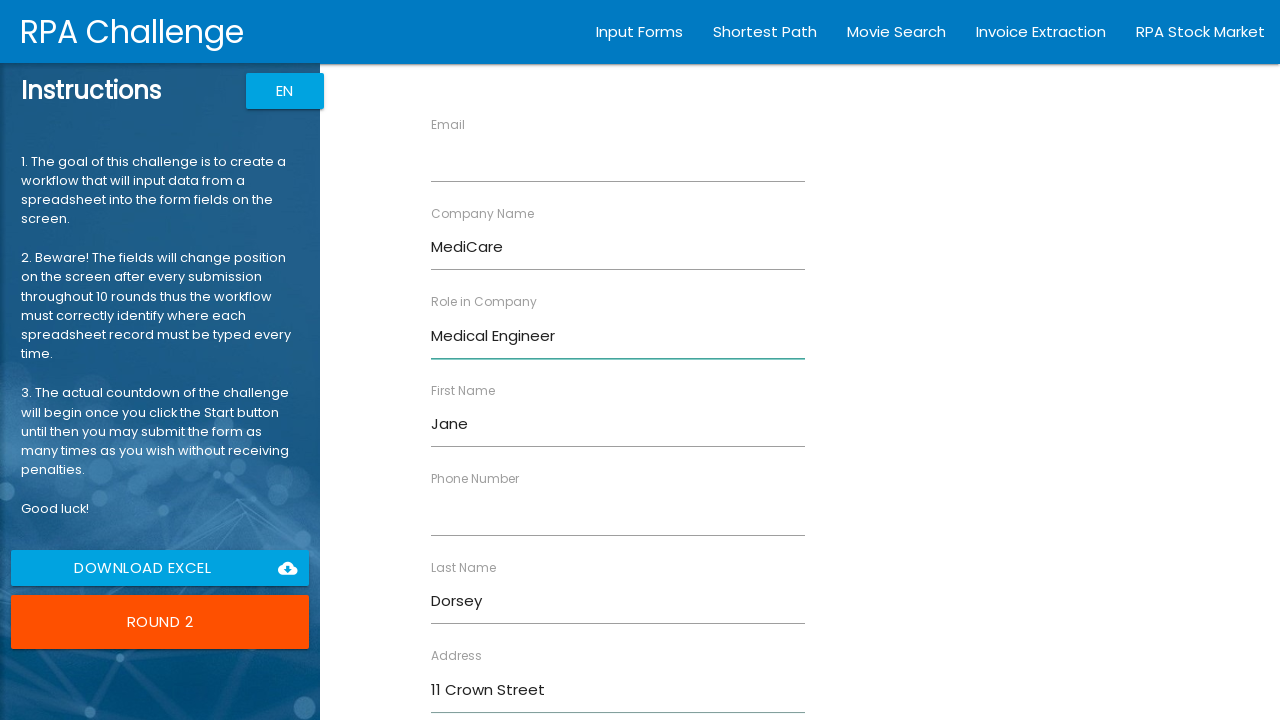

Filled field 'Email' with value 'jdorsey@mc.com' on xpath=//label[contains(text(), 'Email')]/following-sibling::input
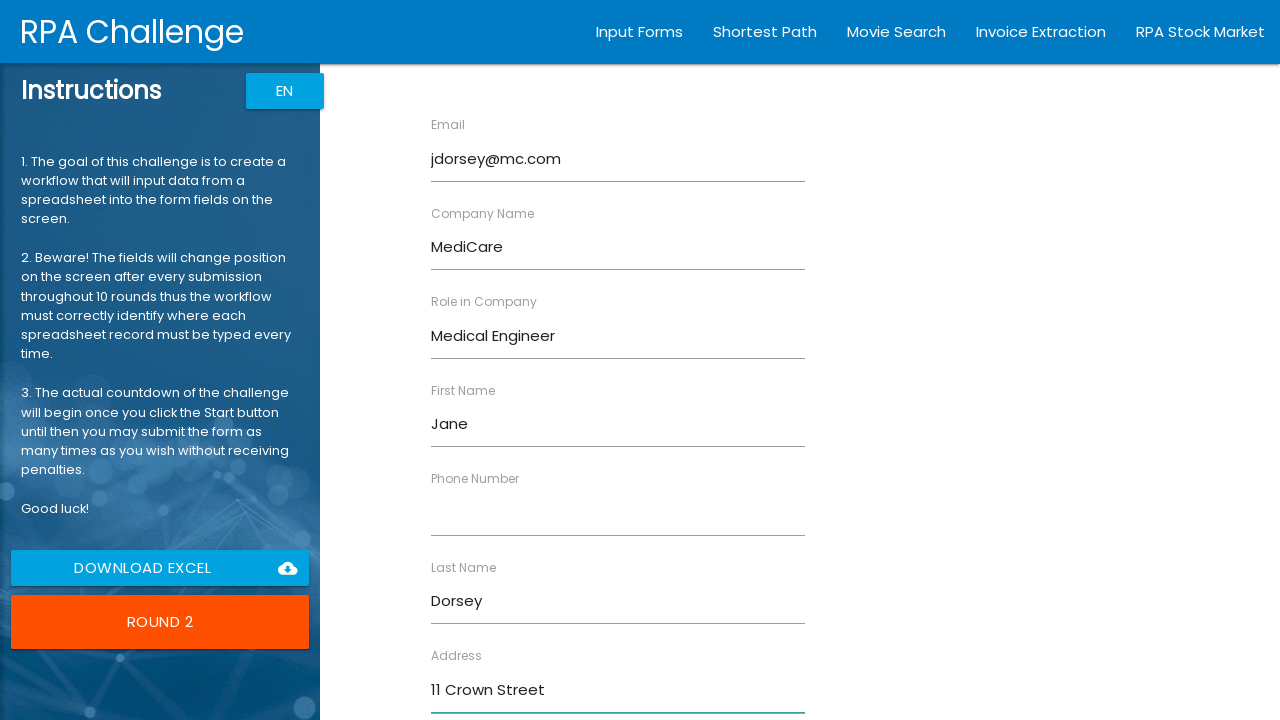

Filled field 'Phone Number' with value '40791345621' on xpath=//label[contains(text(), 'Phone Number')]/following-sibling::input
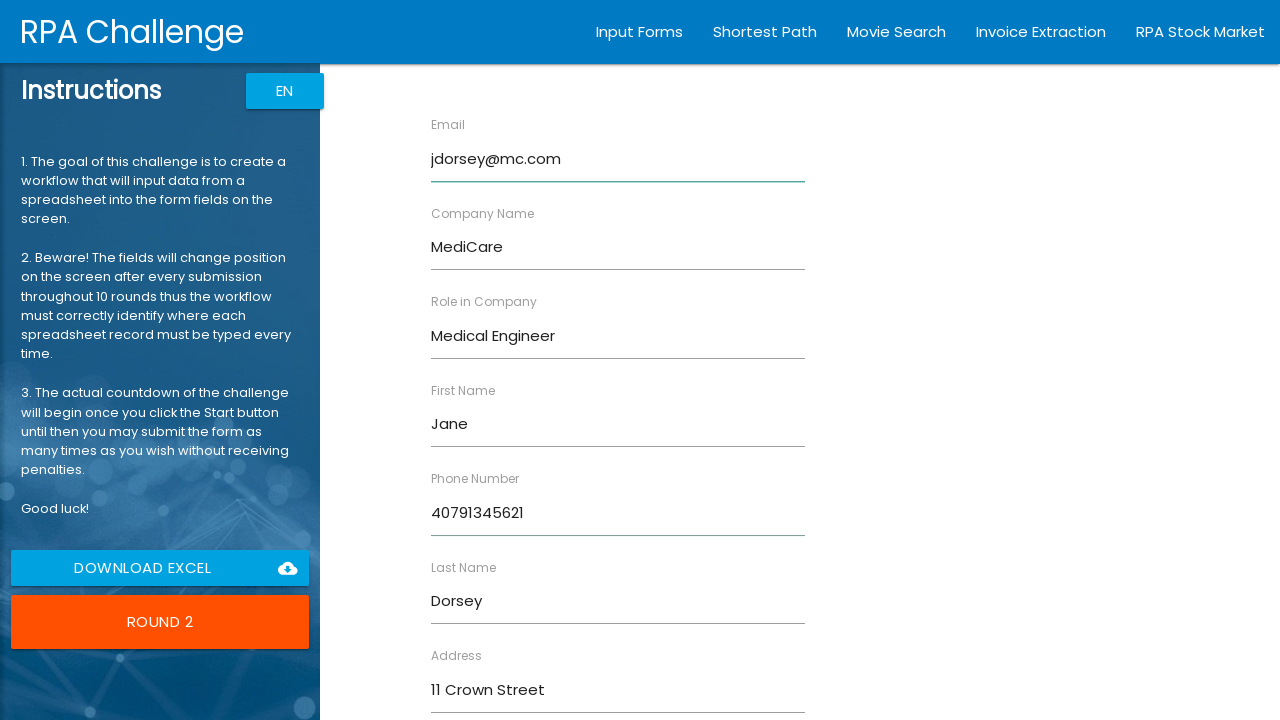

Submitted form with data for Jane Dorsey at (478, 688) on input[type='submit']
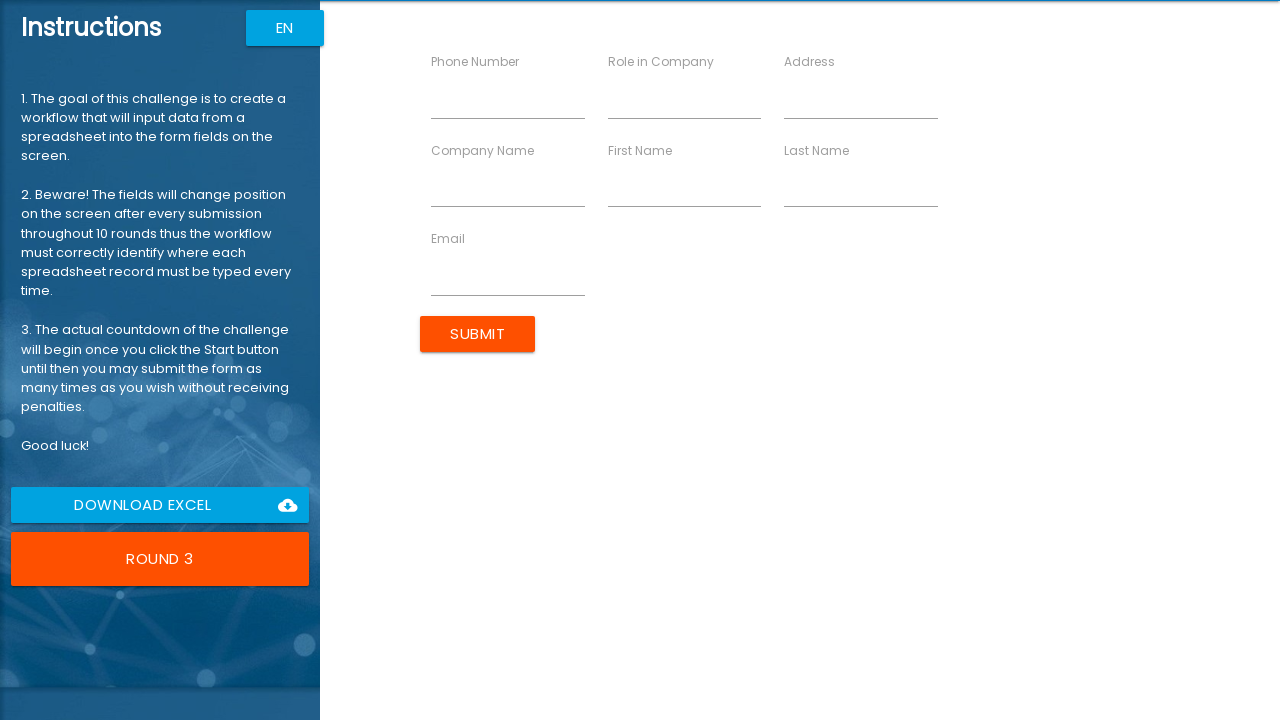

Filled field 'First Name' with value 'Albert' on xpath=//label[contains(text(), 'First Name')]/following-sibling::input
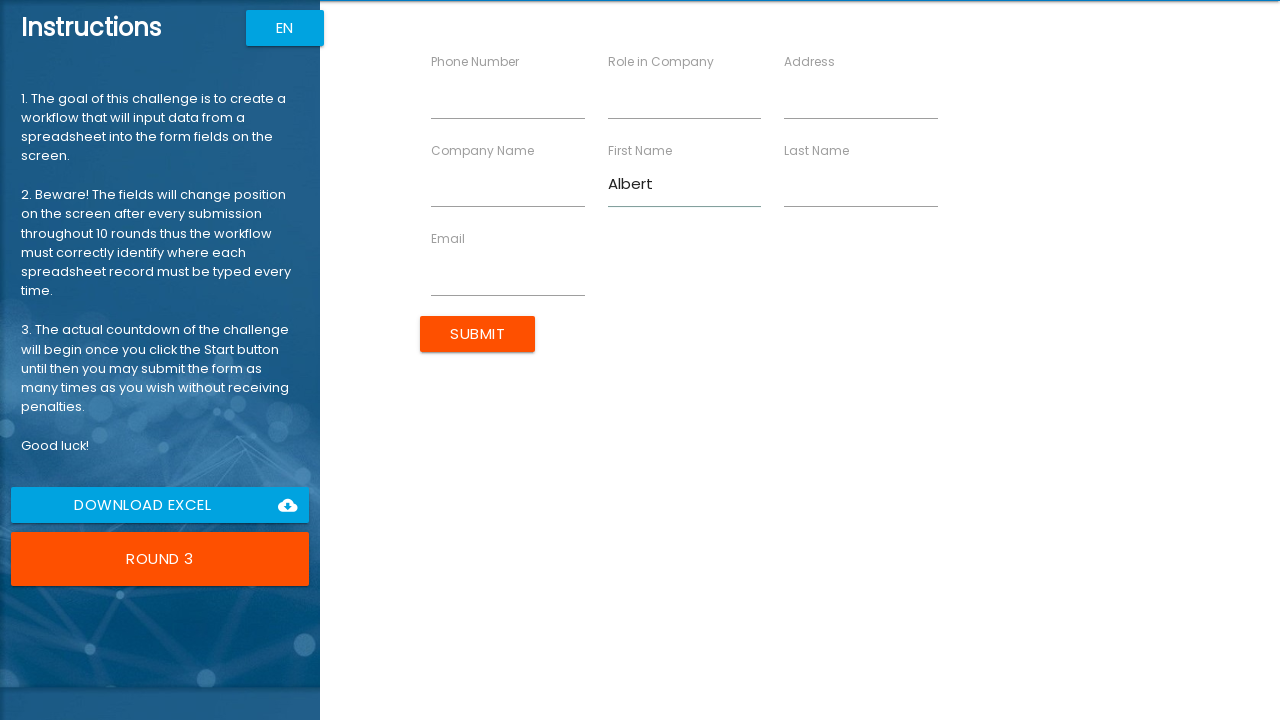

Filled field 'Last Name' with value 'Kipling' on xpath=//label[contains(text(), 'Last Name')]/following-sibling::input
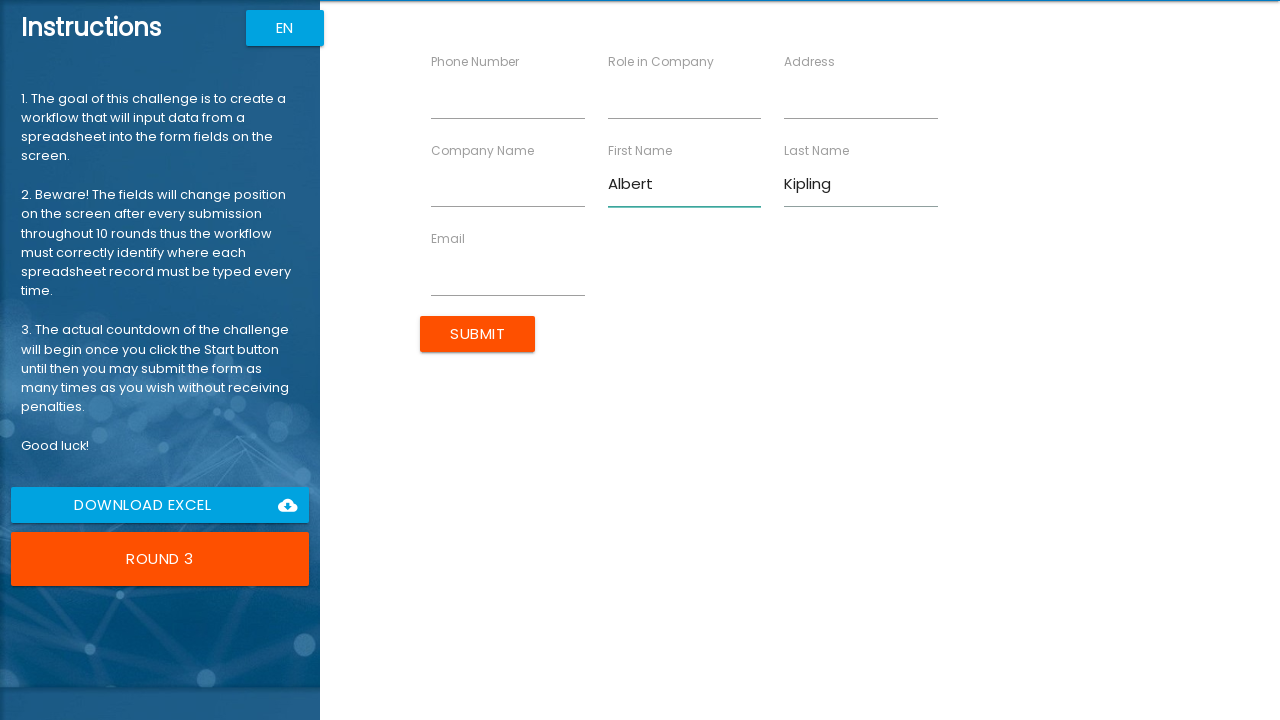

Filled field 'Company Name' with value 'Waterfront' on xpath=//label[contains(text(), 'Company Name')]/following-sibling::input
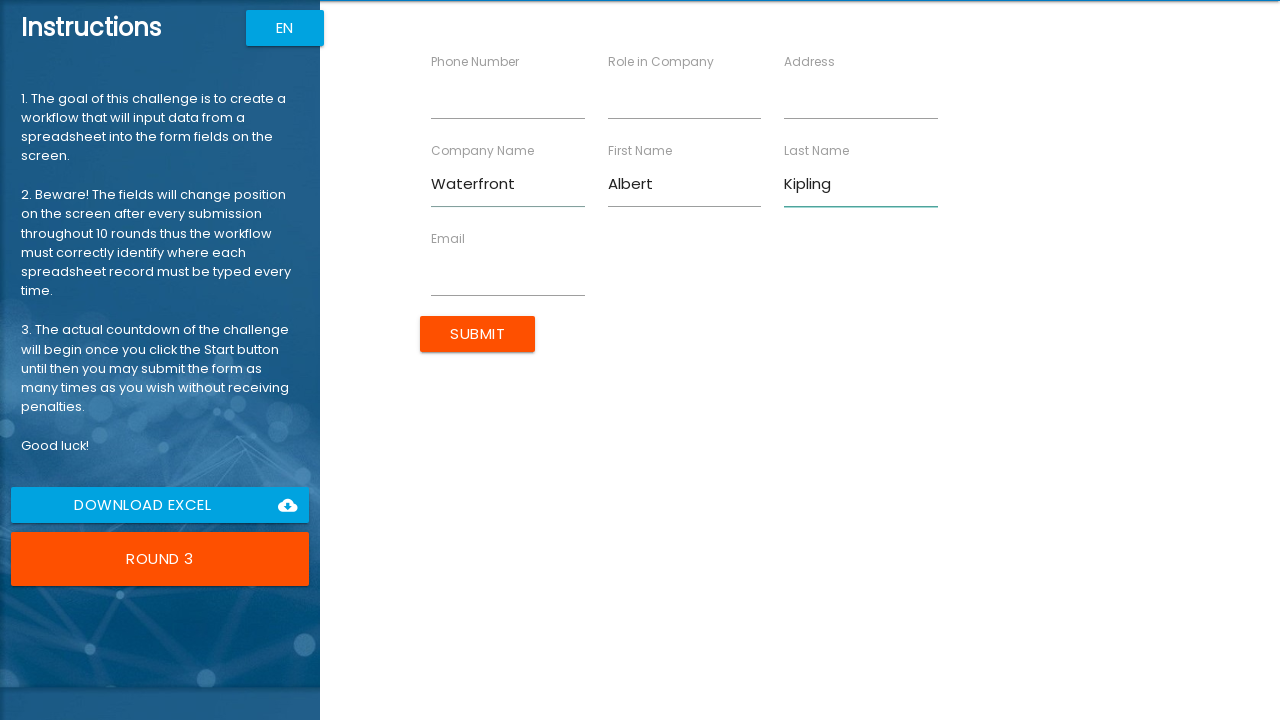

Filled field 'Role in Company' with value 'Accountant' on xpath=//label[contains(text(), 'Role in Company')]/following-sibling::input
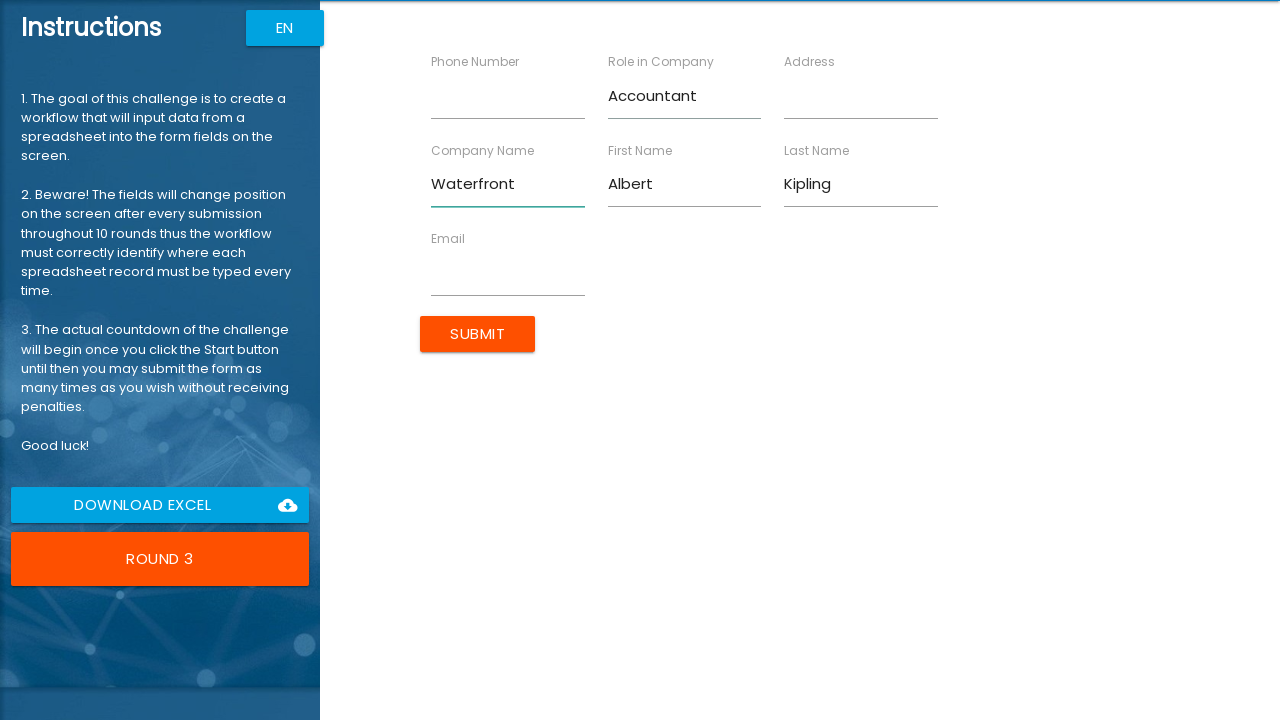

Filled field 'Address' with value '22 Guild Street' on xpath=//label[contains(text(), 'Address')]/following-sibling::input
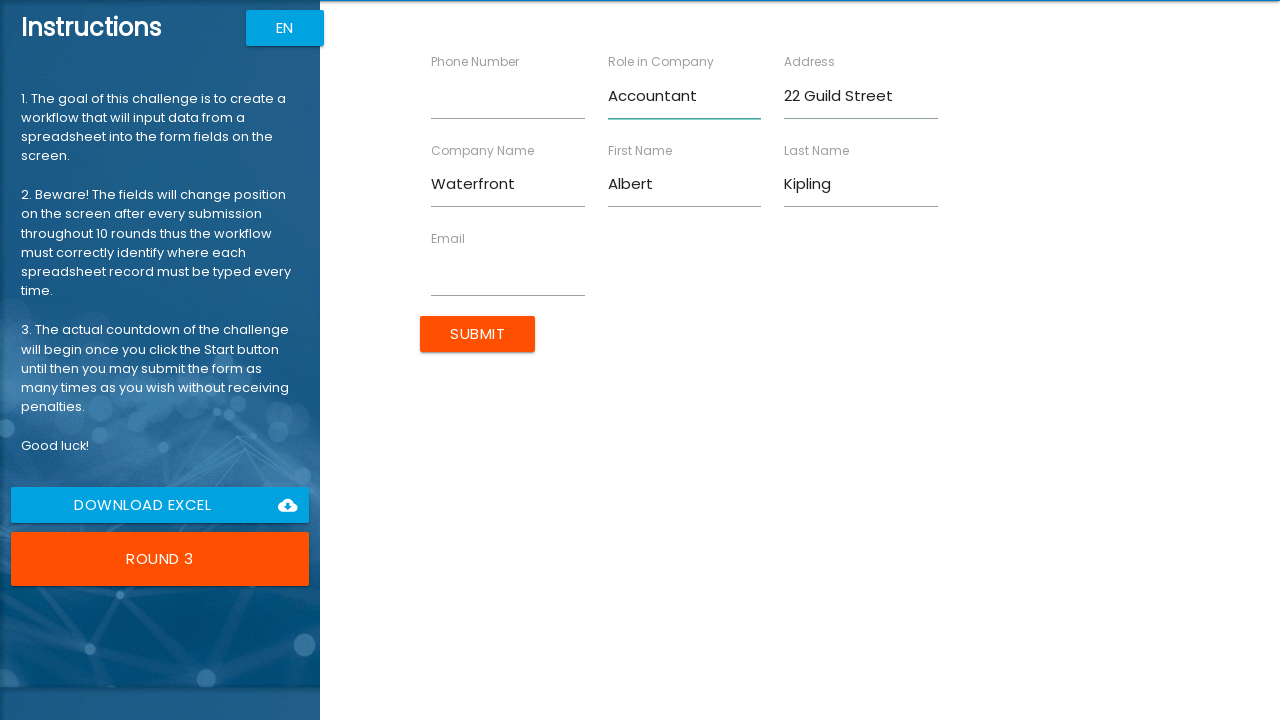

Filled field 'Email' with value 'kipling@waterfront.com' on xpath=//label[contains(text(), 'Email')]/following-sibling::input
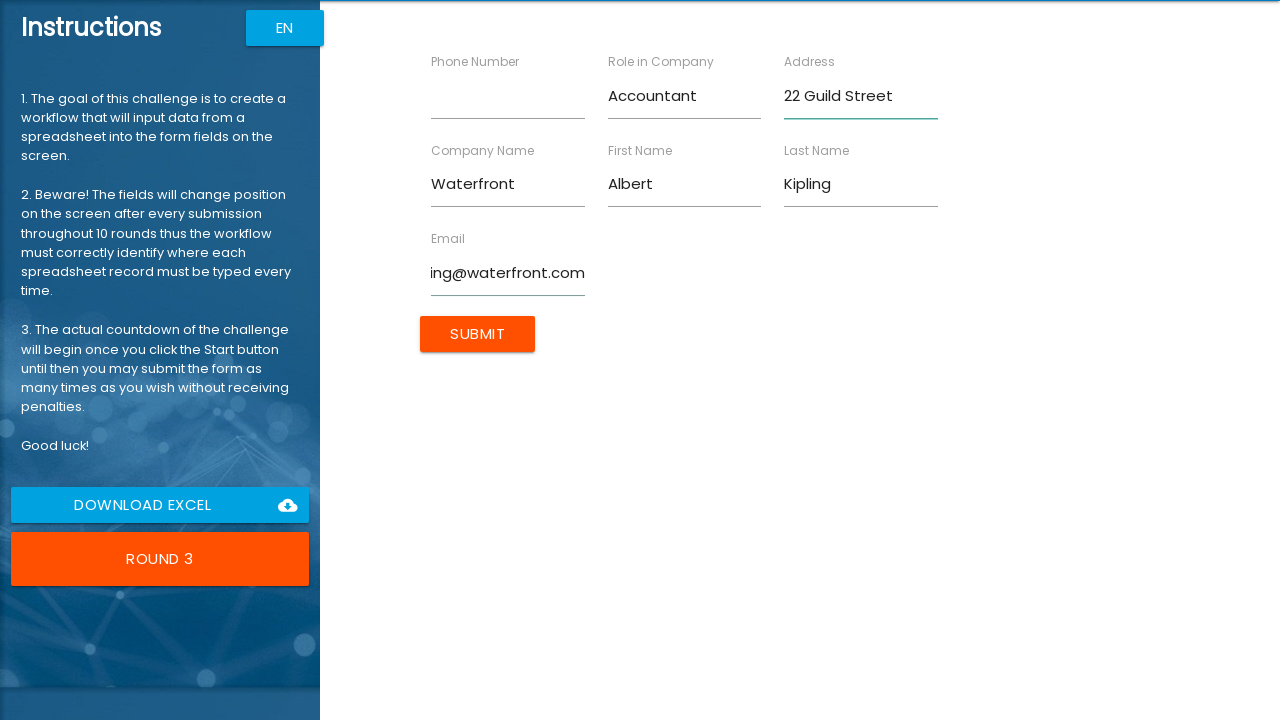

Filled field 'Phone Number' with value '40735416854' on xpath=//label[contains(text(), 'Phone Number')]/following-sibling::input
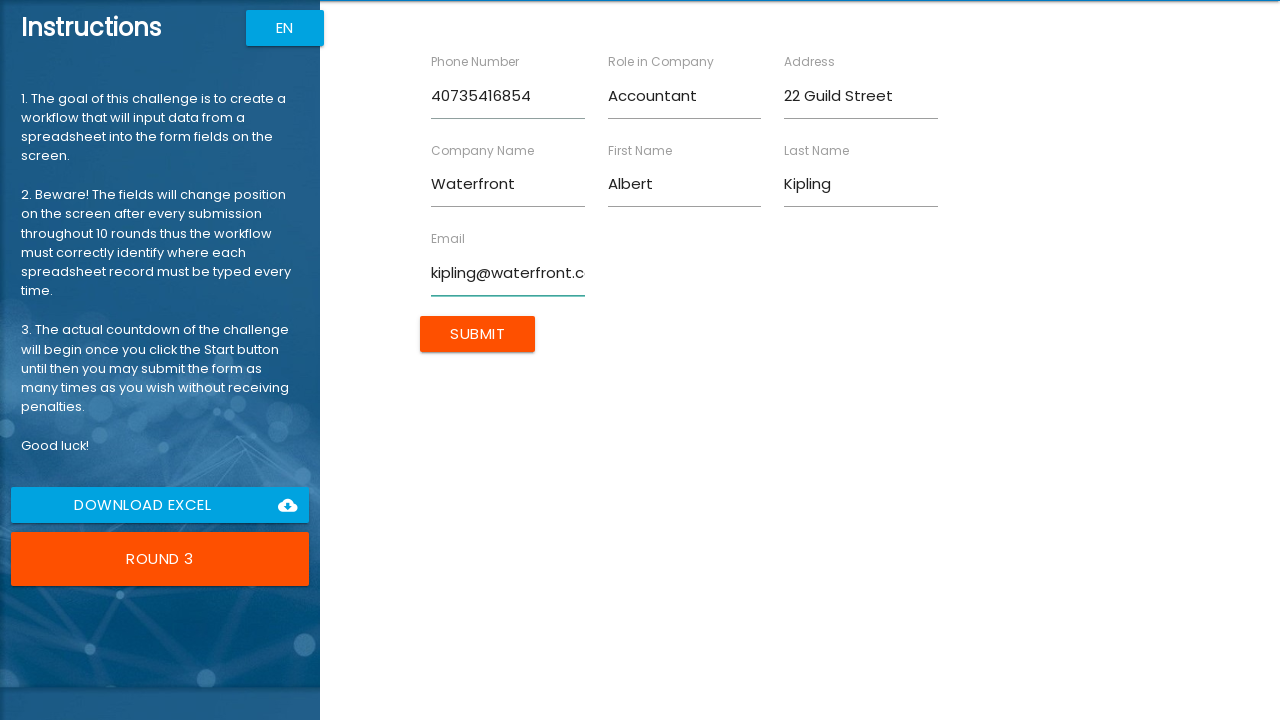

Submitted form with data for Albert Kipling at (478, 334) on input[type='submit']
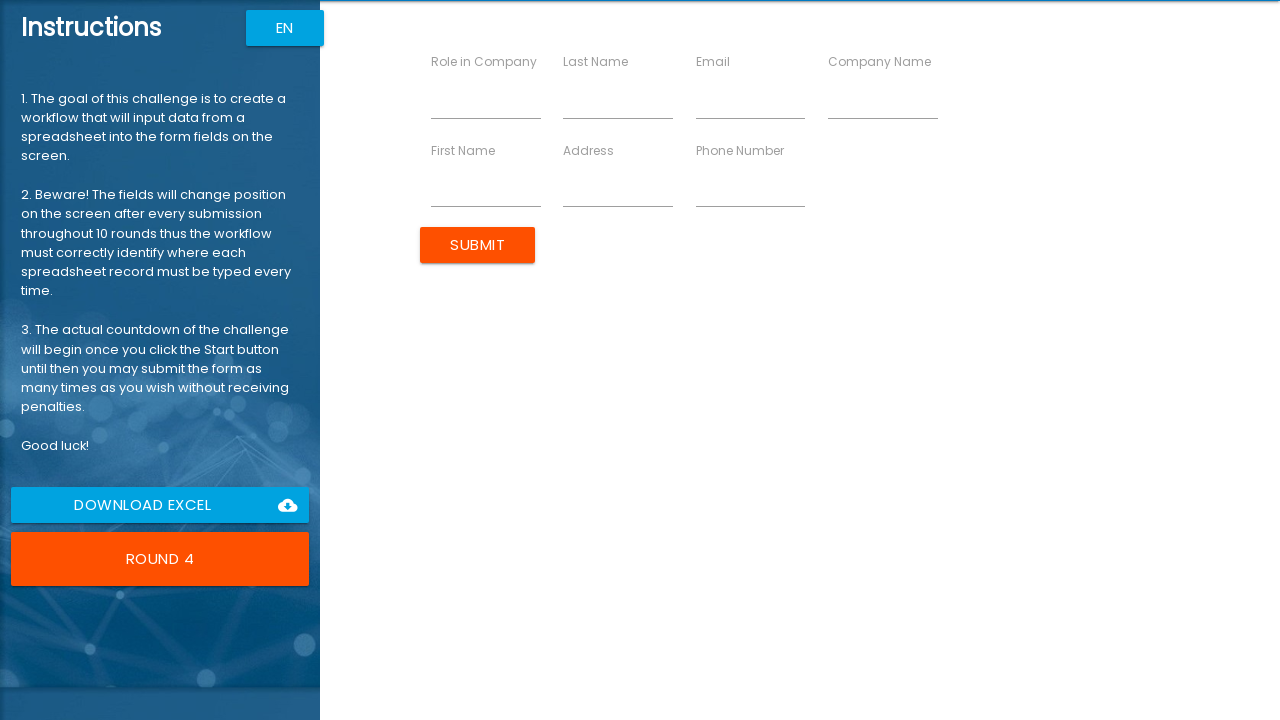

Filled field 'First Name' with value 'Michael' on xpath=//label[contains(text(), 'First Name')]/following-sibling::input
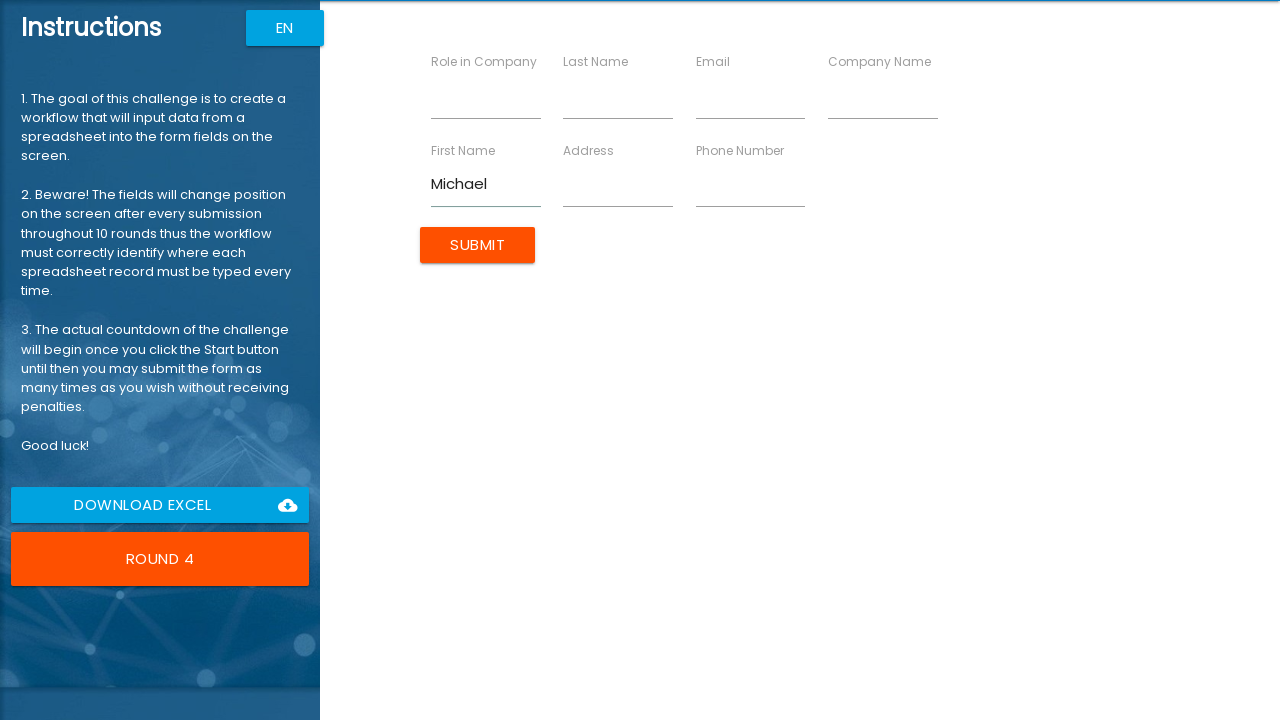

Filled field 'Last Name' with value 'Robertson' on xpath=//label[contains(text(), 'Last Name')]/following-sibling::input
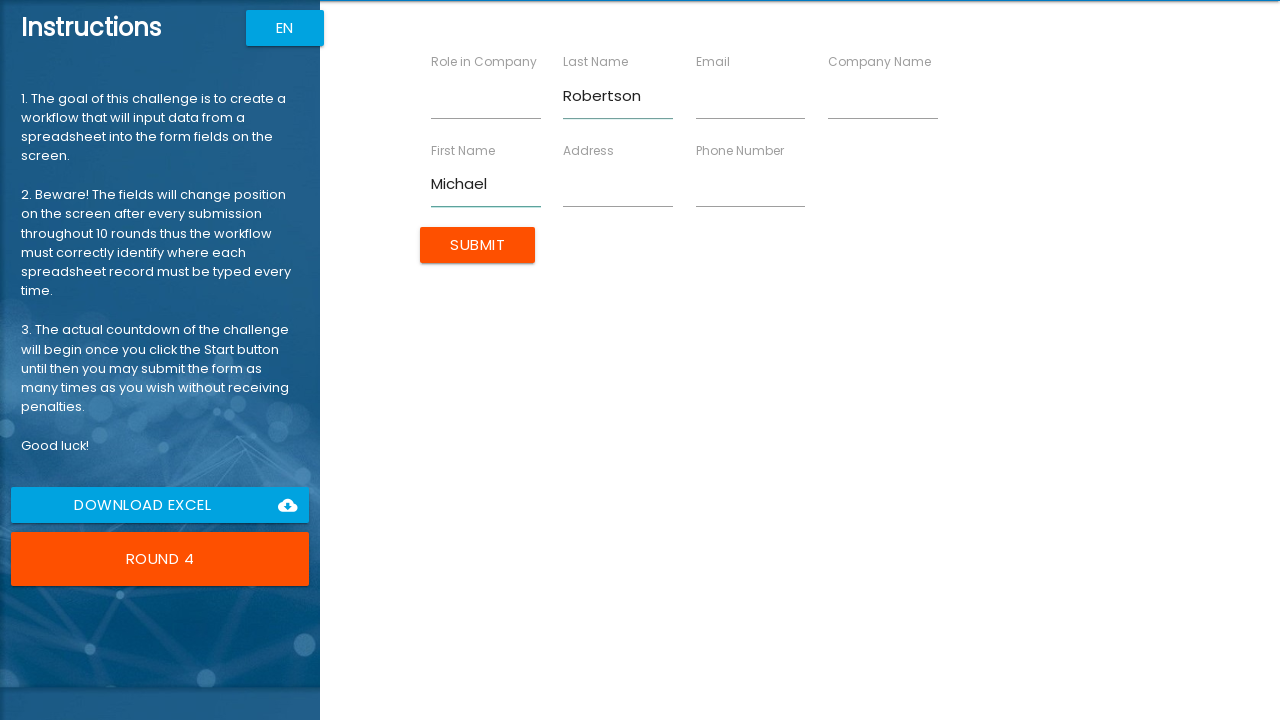

Filled field 'Company Name' with value 'MediCare' on xpath=//label[contains(text(), 'Company Name')]/following-sibling::input
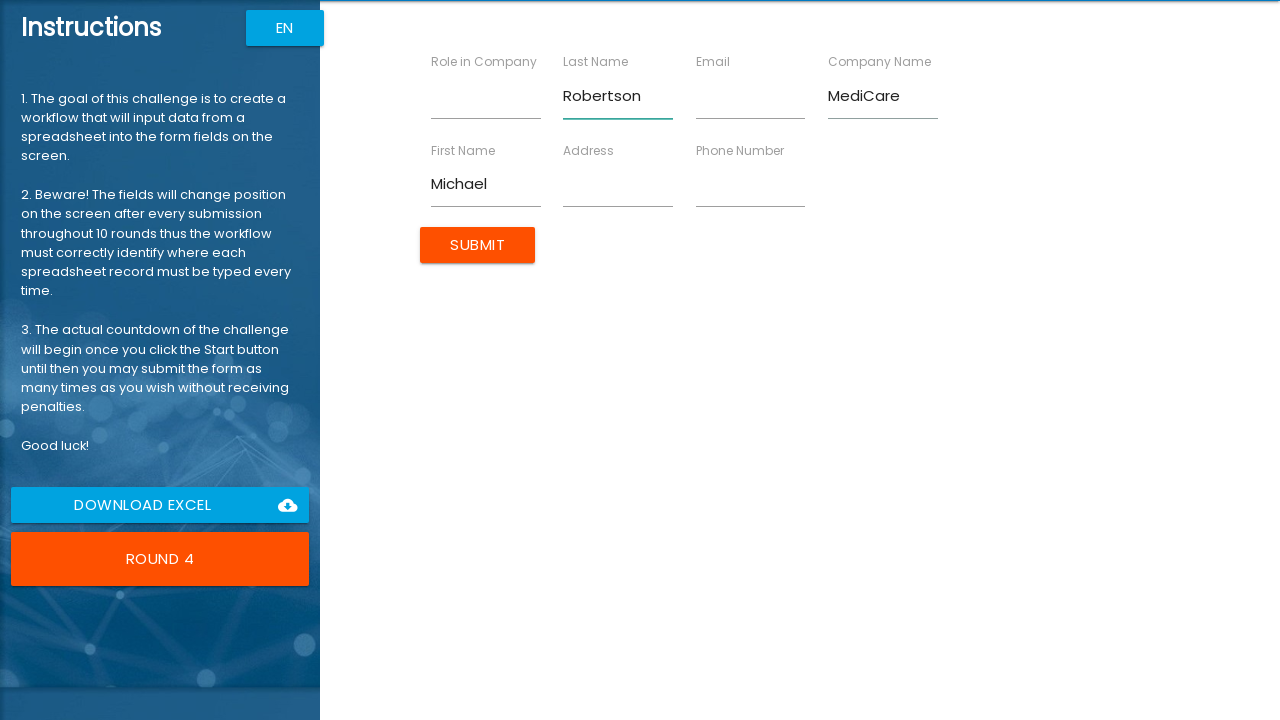

Filled field 'Role in Company' with value 'IT Specialist' on xpath=//label[contains(text(), 'Role in Company')]/following-sibling::input
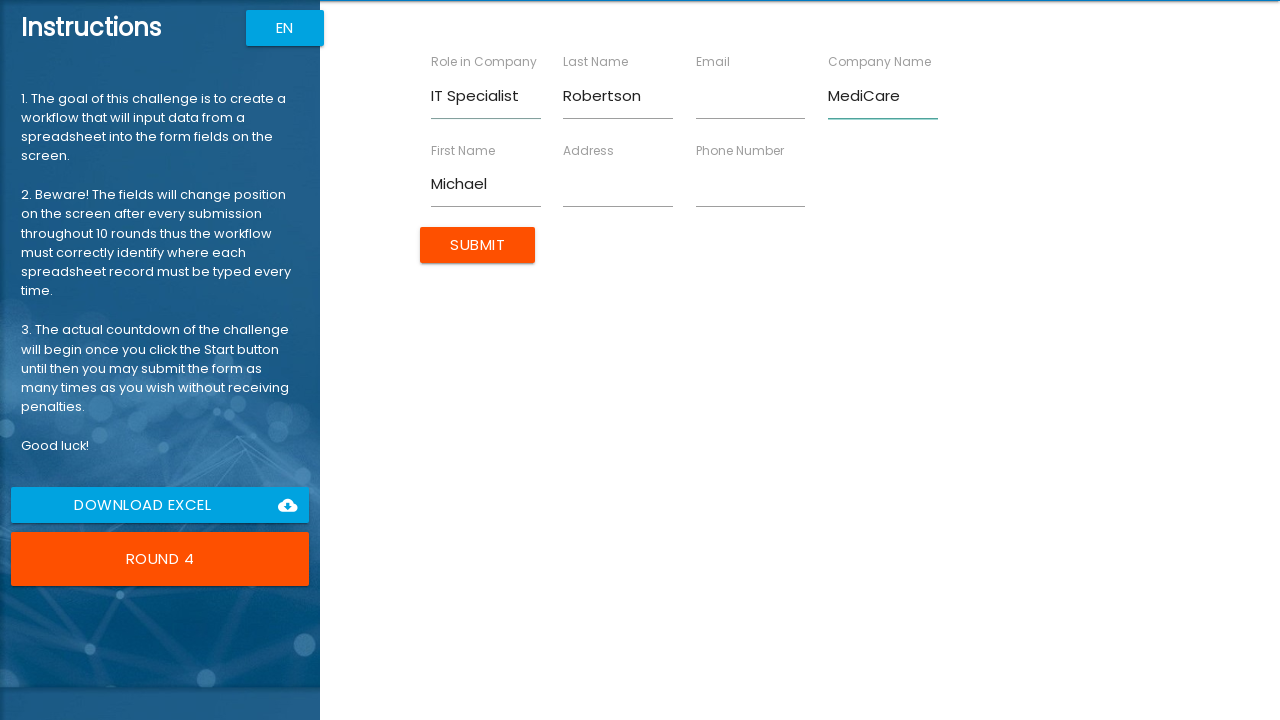

Filled field 'Address' with value '17 Farburn Terrace' on xpath=//label[contains(text(), 'Address')]/following-sibling::input
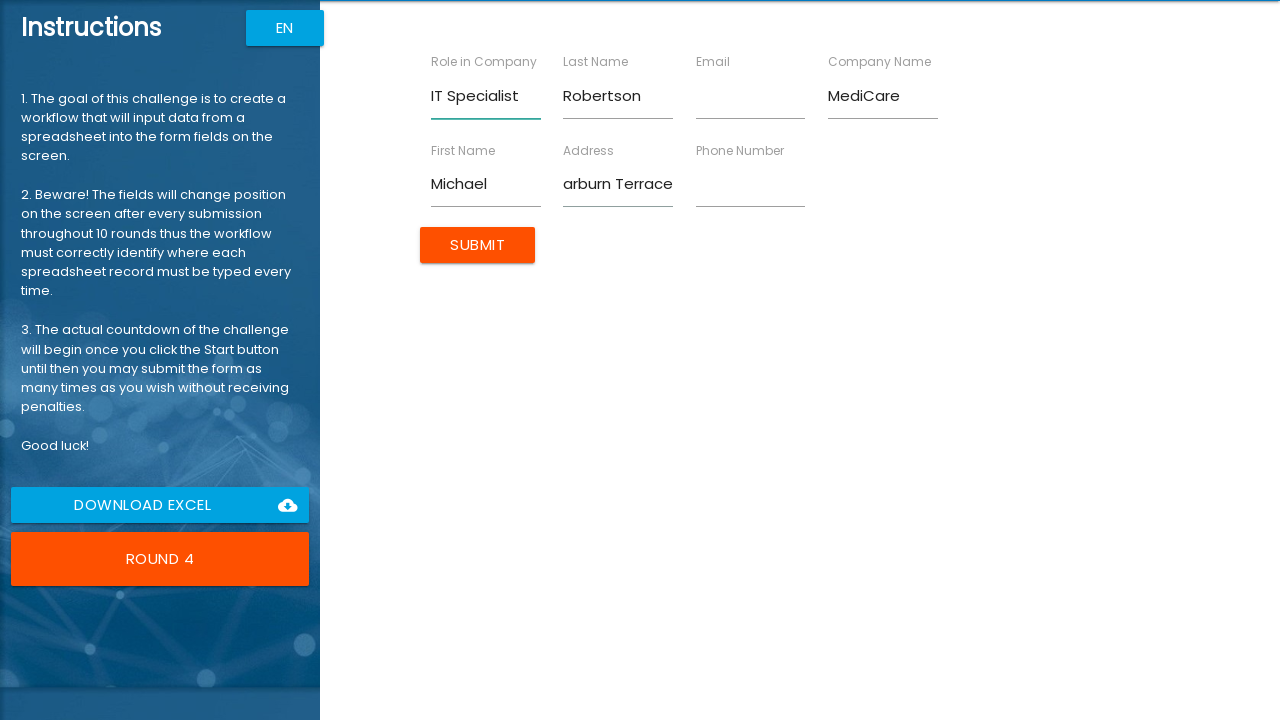

Filled field 'Email' with value 'mrobertson@mc.com' on xpath=//label[contains(text(), 'Email')]/following-sibling::input
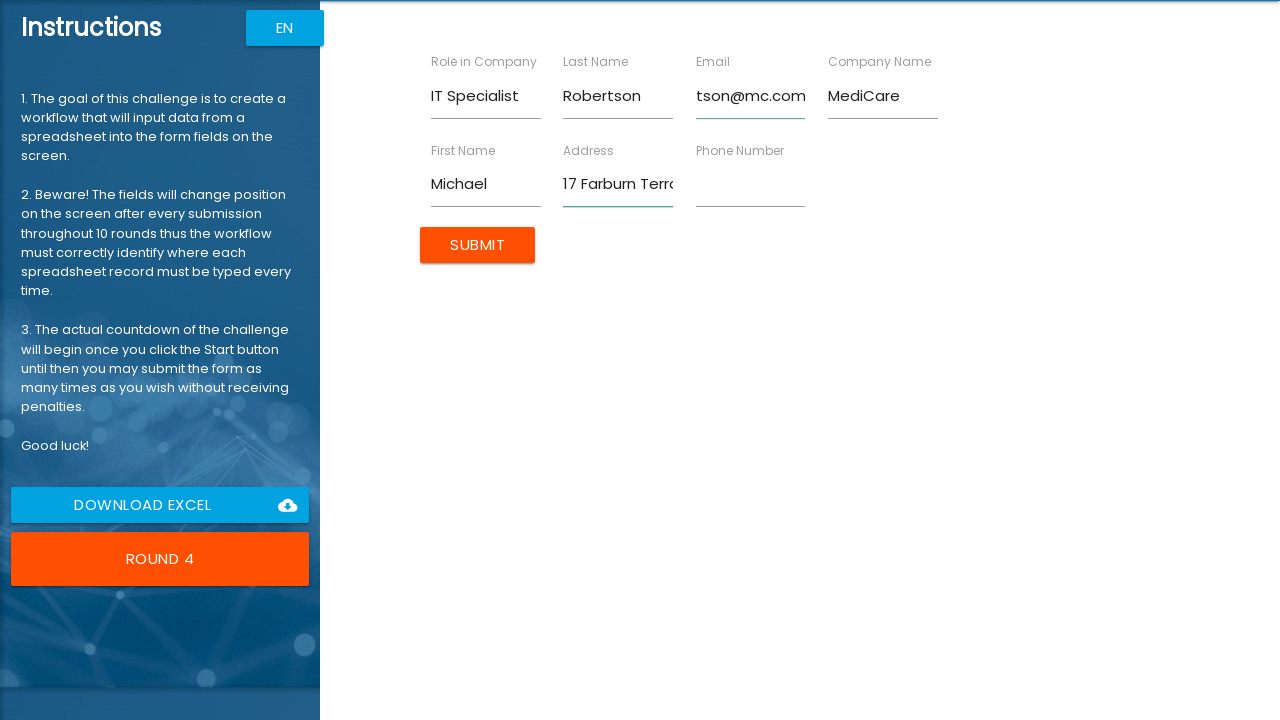

Filled field 'Phone Number' with value '40791345621' on xpath=//label[contains(text(), 'Phone Number')]/following-sibling::input
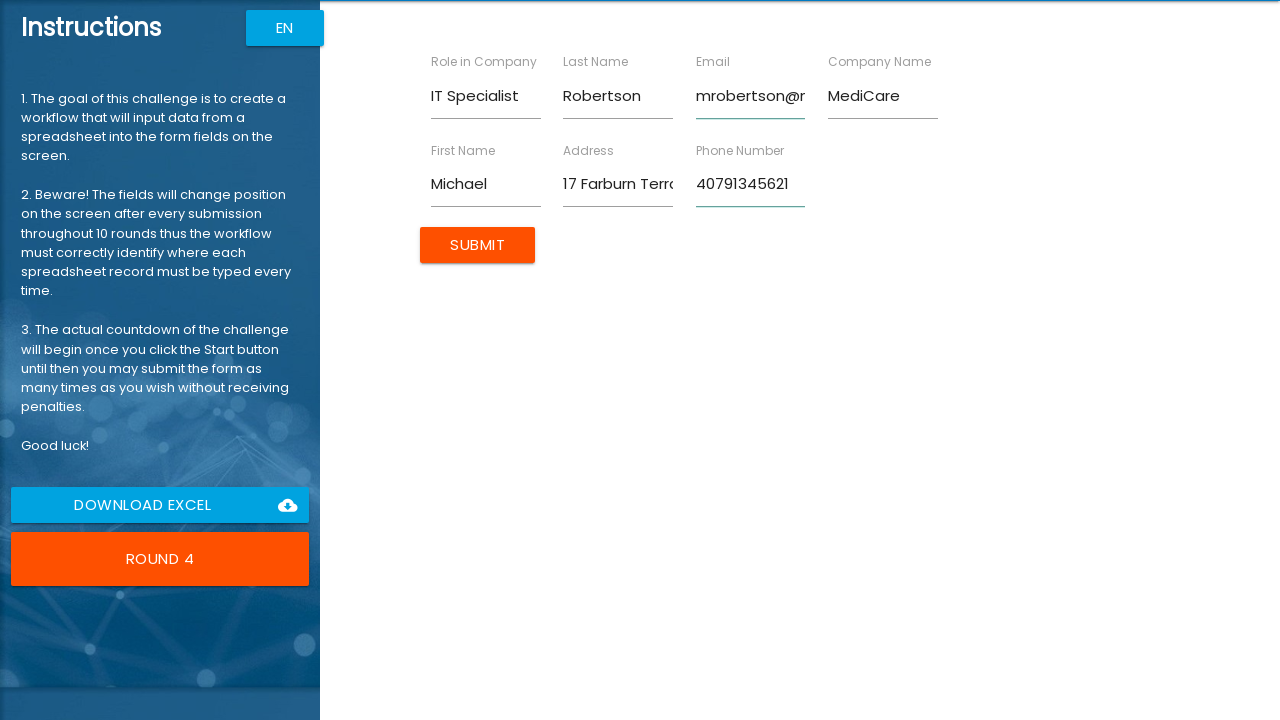

Submitted form with data for Michael Robertson at (478, 245) on input[type='submit']
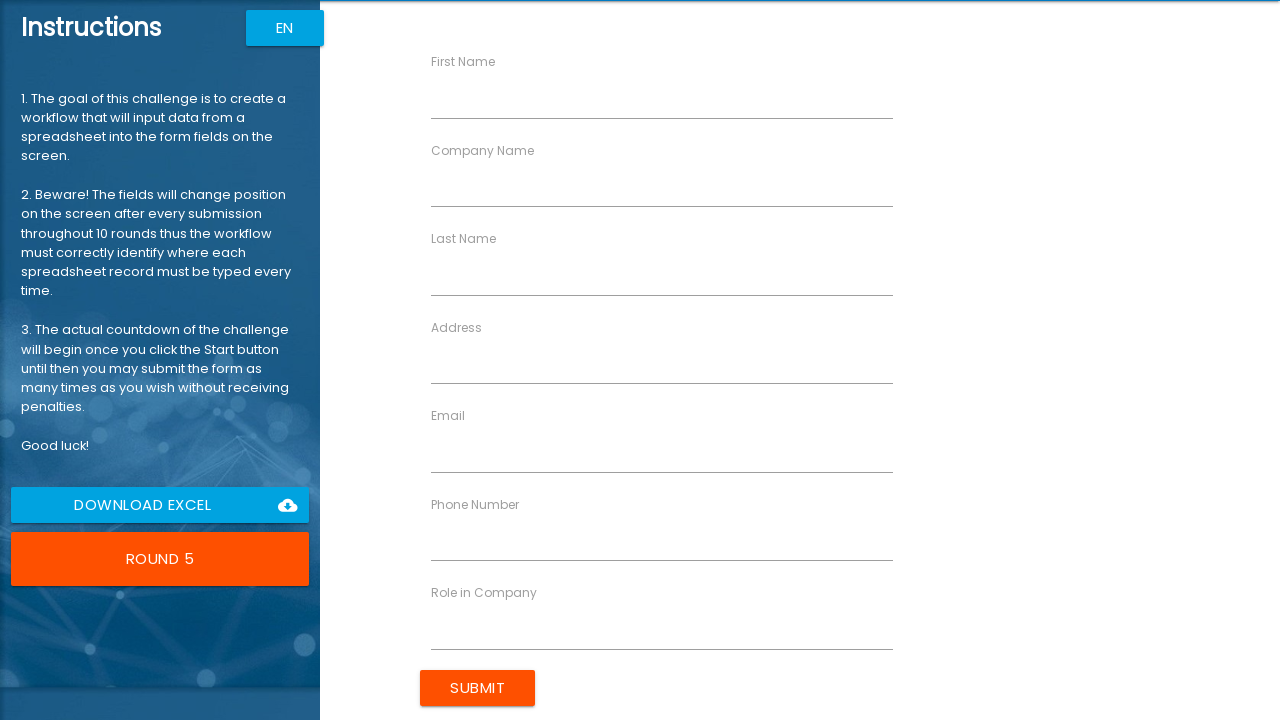

Filled field 'First Name' with value 'Doug' on xpath=//label[contains(text(), 'First Name')]/following-sibling::input
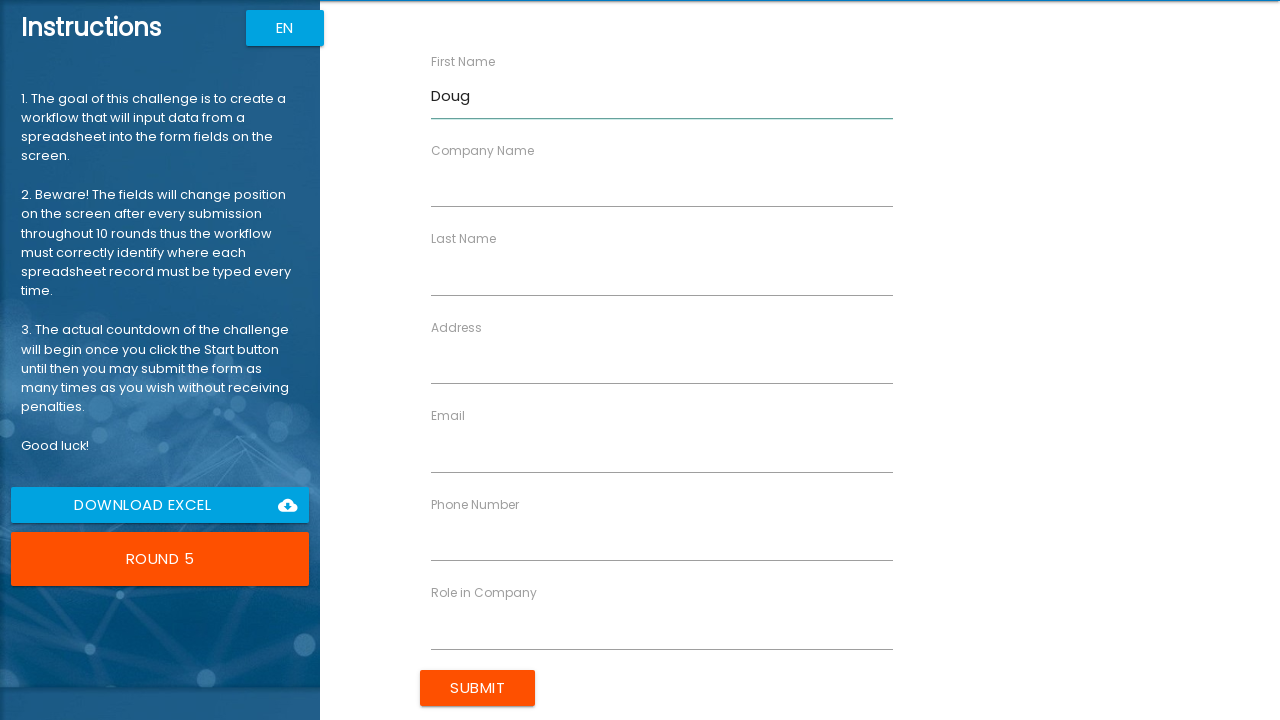

Filled field 'Last Name' with value 'Derrick' on xpath=//label[contains(text(), 'Last Name')]/following-sibling::input
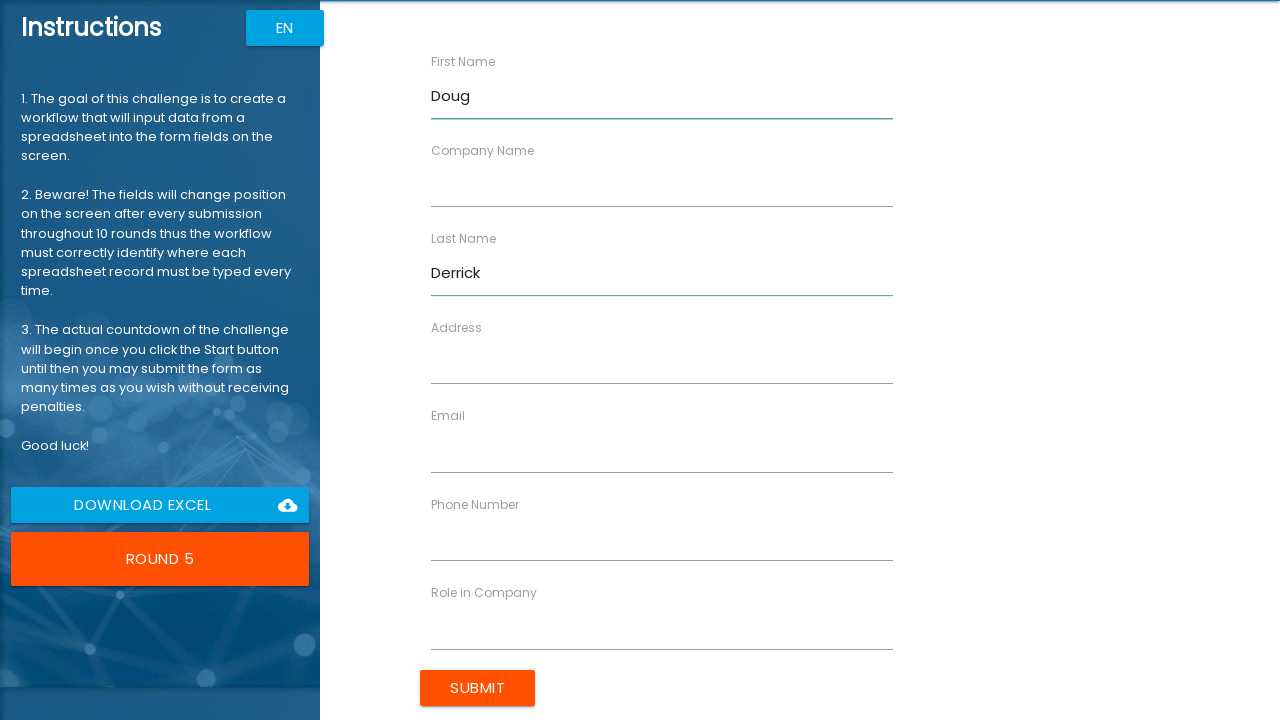

Filled field 'Company Name' with value 'Timepath Inc.' on xpath=//label[contains(text(), 'Company Name')]/following-sibling::input
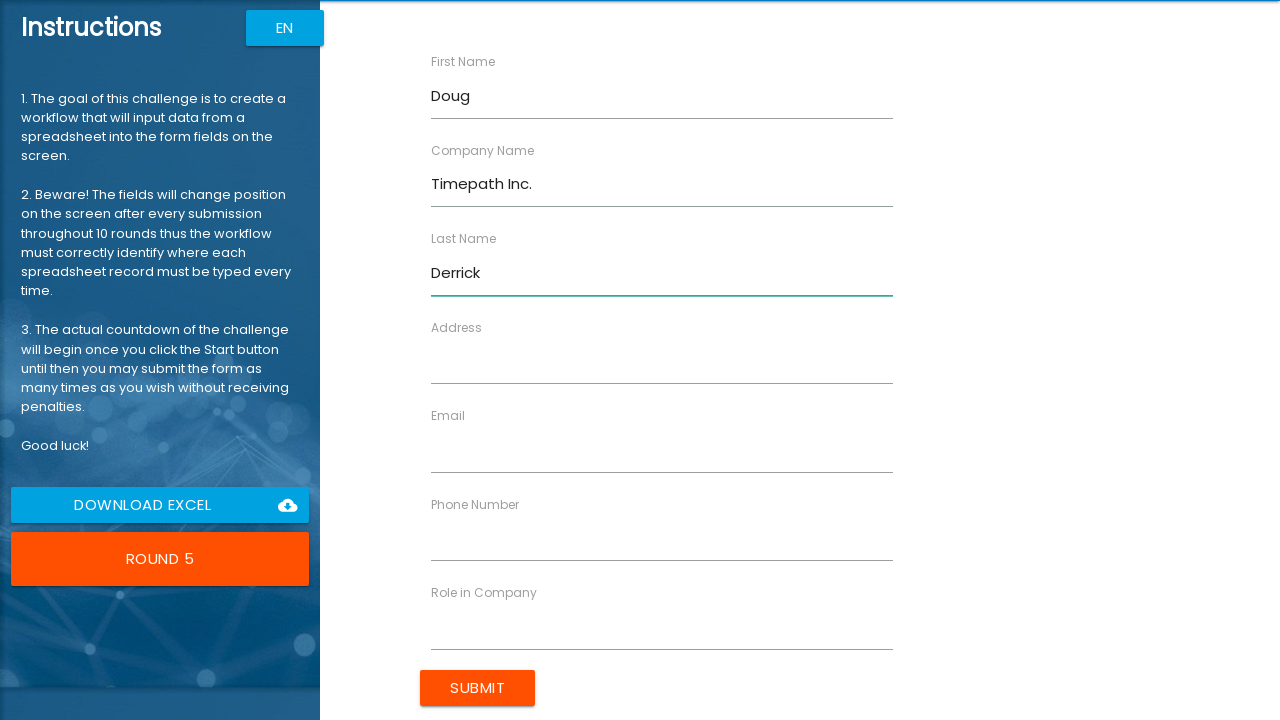

Filled field 'Role in Company' with value 'Analyst' on xpath=//label[contains(text(), 'Role in Company')]/following-sibling::input
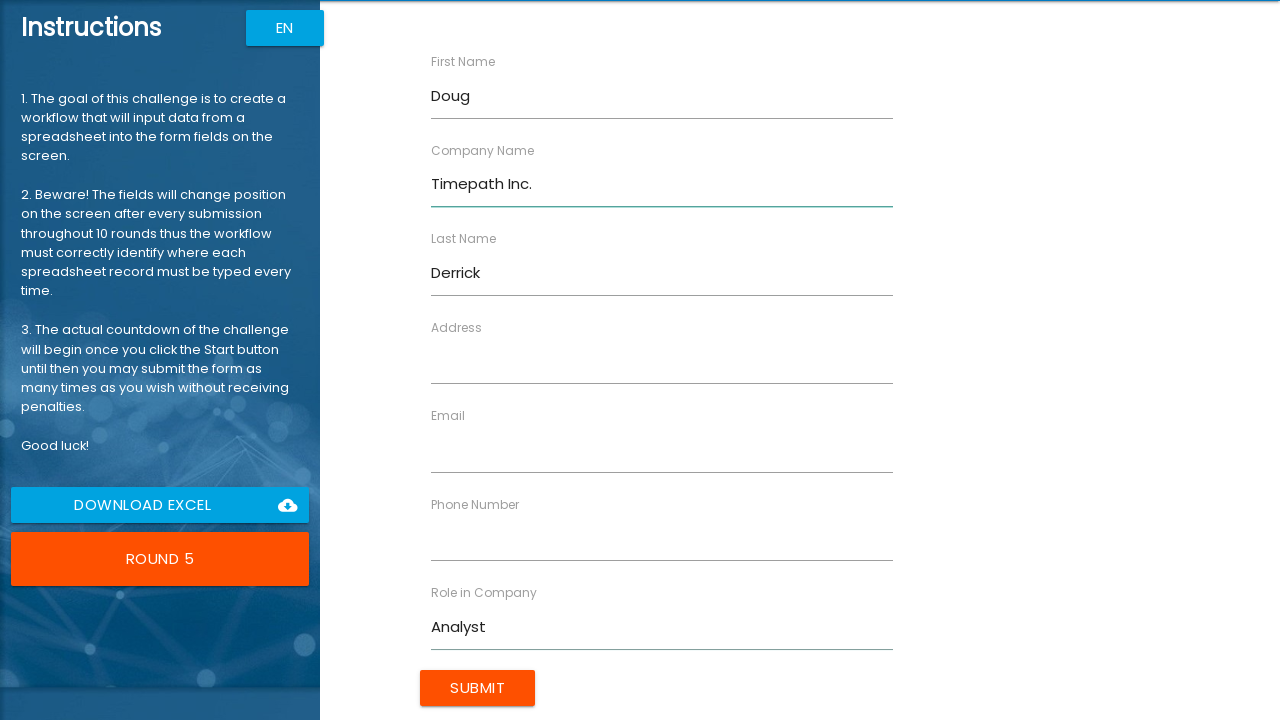

Filled field 'Address' with value '99 Shire Oak Road' on xpath=//label[contains(text(), 'Address')]/following-sibling::input
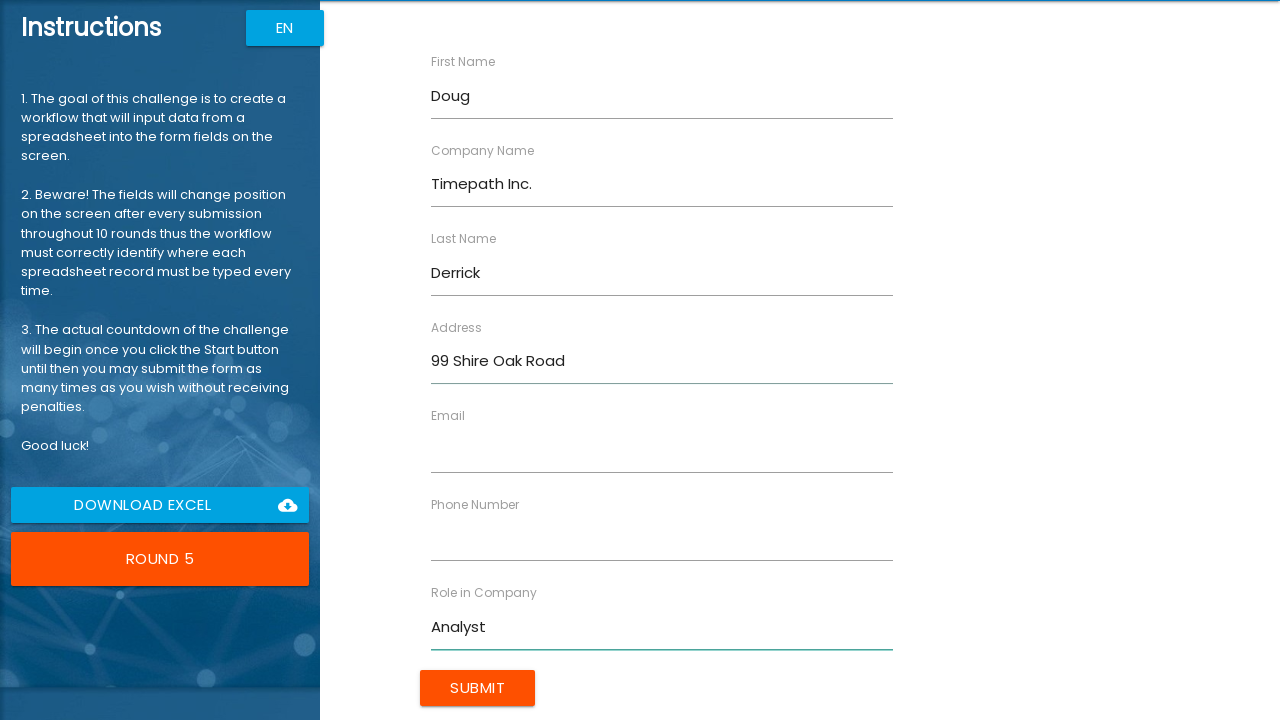

Filled field 'Email' with value 'dderrick@timepath.com' on xpath=//label[contains(text(), 'Email')]/following-sibling::input
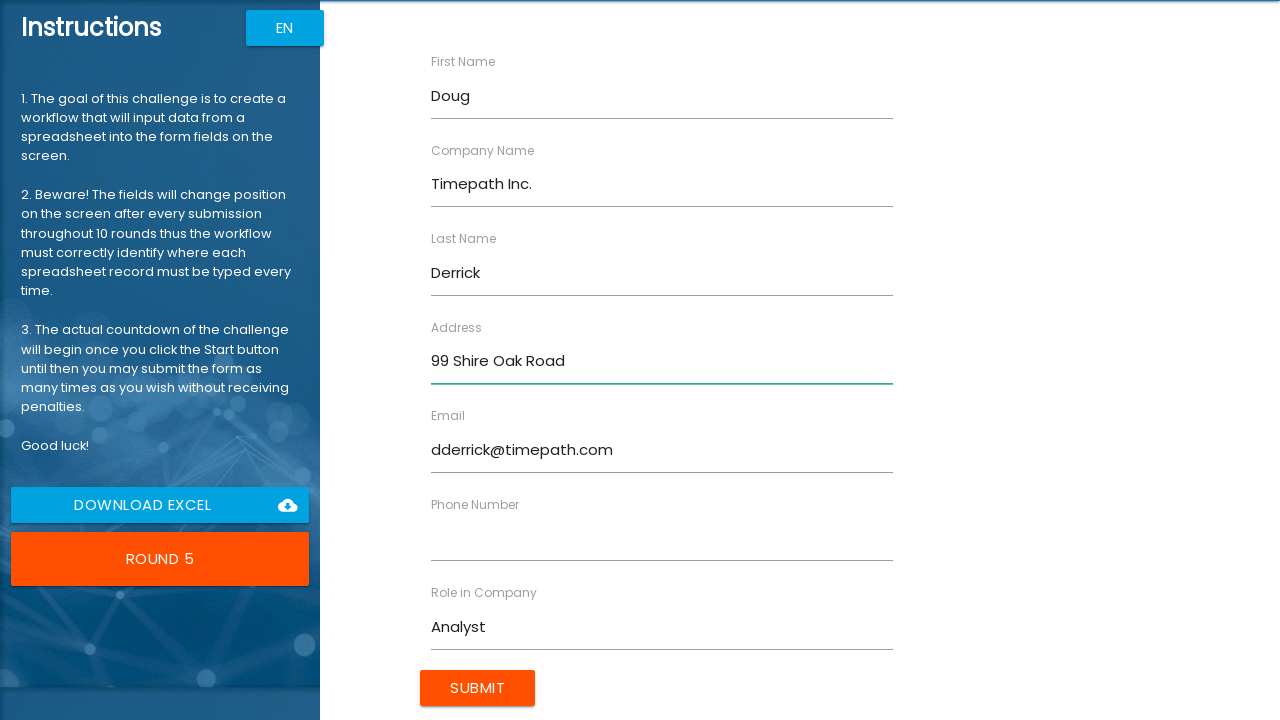

Filled field 'Phone Number' with value '40799885412' on xpath=//label[contains(text(), 'Phone Number')]/following-sibling::input
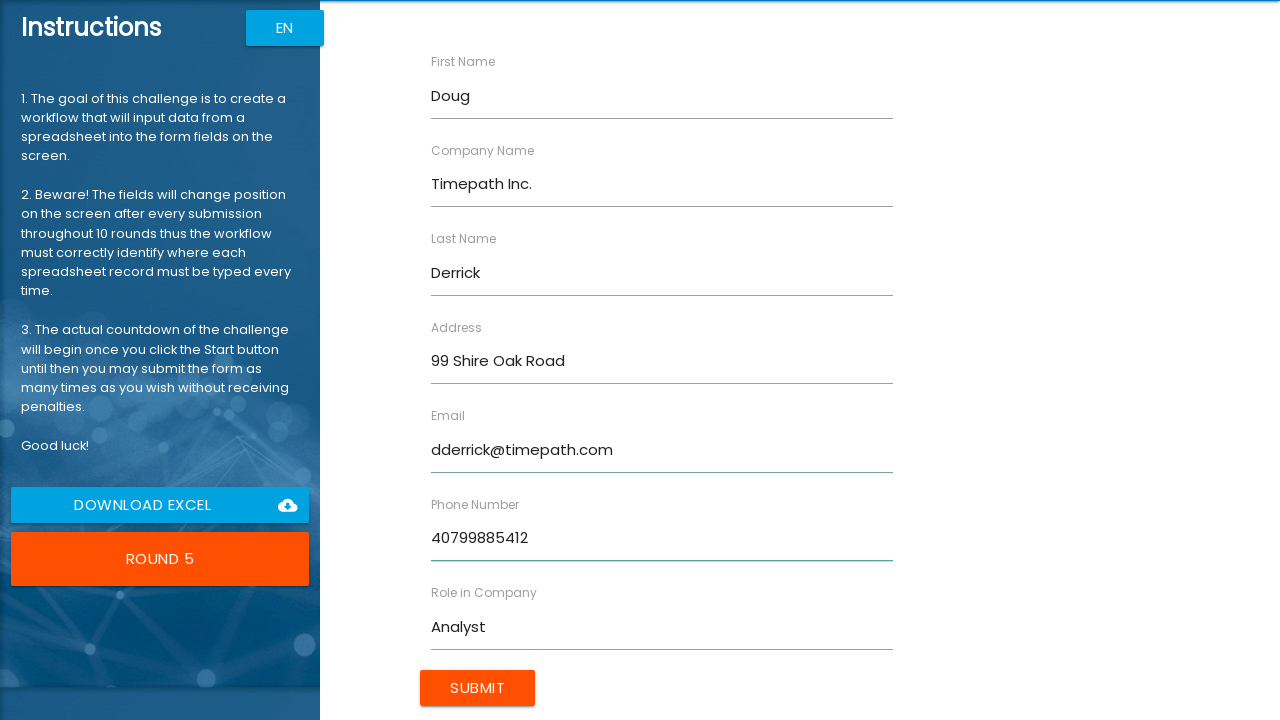

Submitted form with data for Doug Derrick at (478, 688) on input[type='submit']
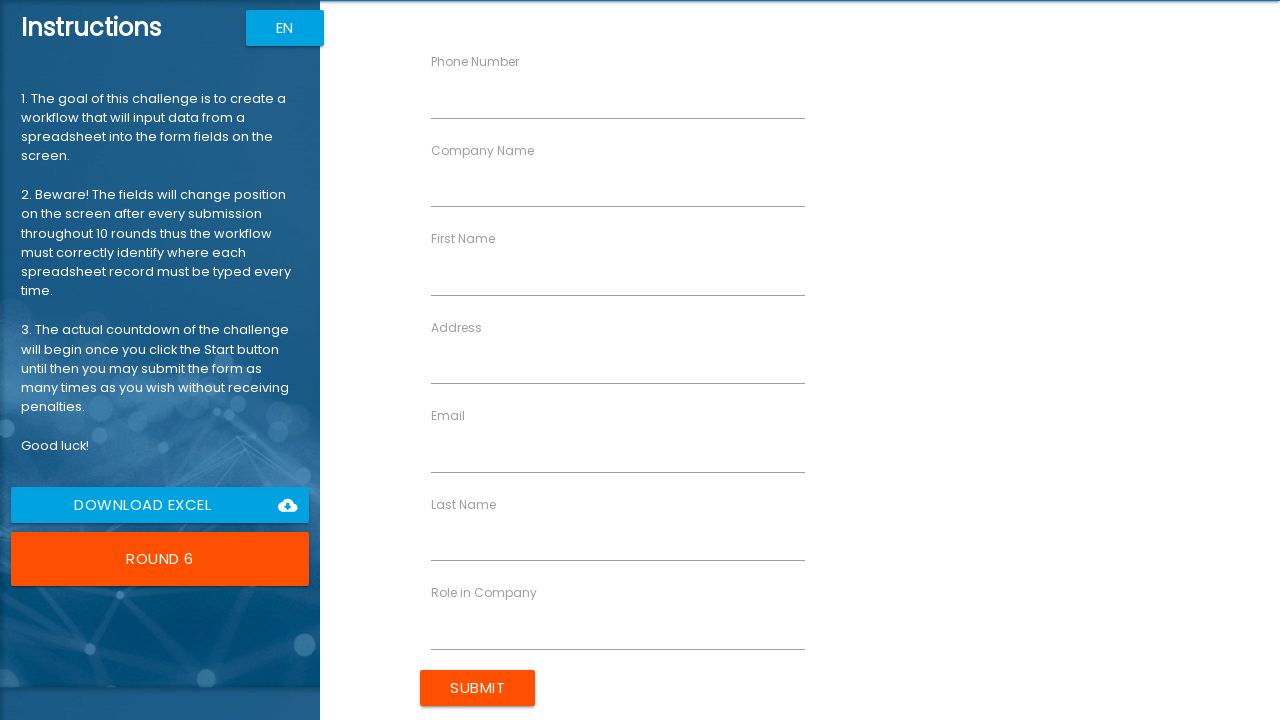

Filled field 'First Name' with value 'Jessie' on xpath=//label[contains(text(), 'First Name')]/following-sibling::input
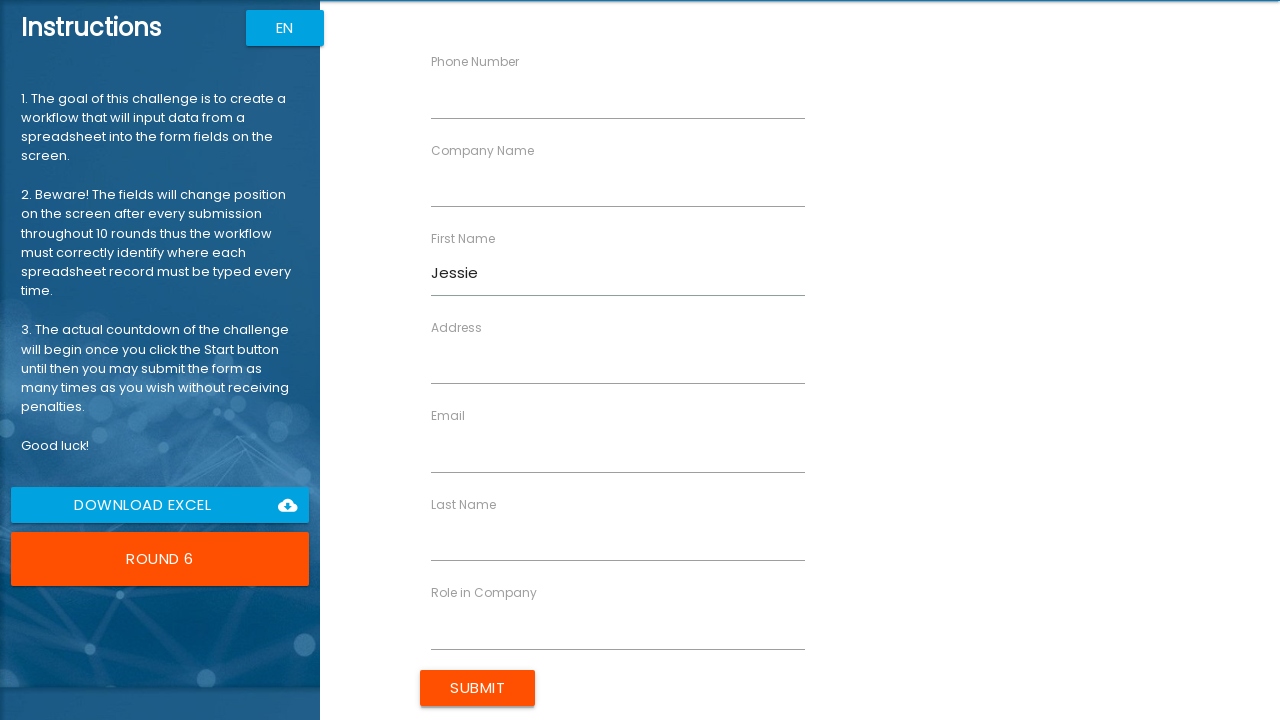

Filled field 'Last Name' with value 'Marlowe' on xpath=//label[contains(text(), 'Last Name')]/following-sibling::input
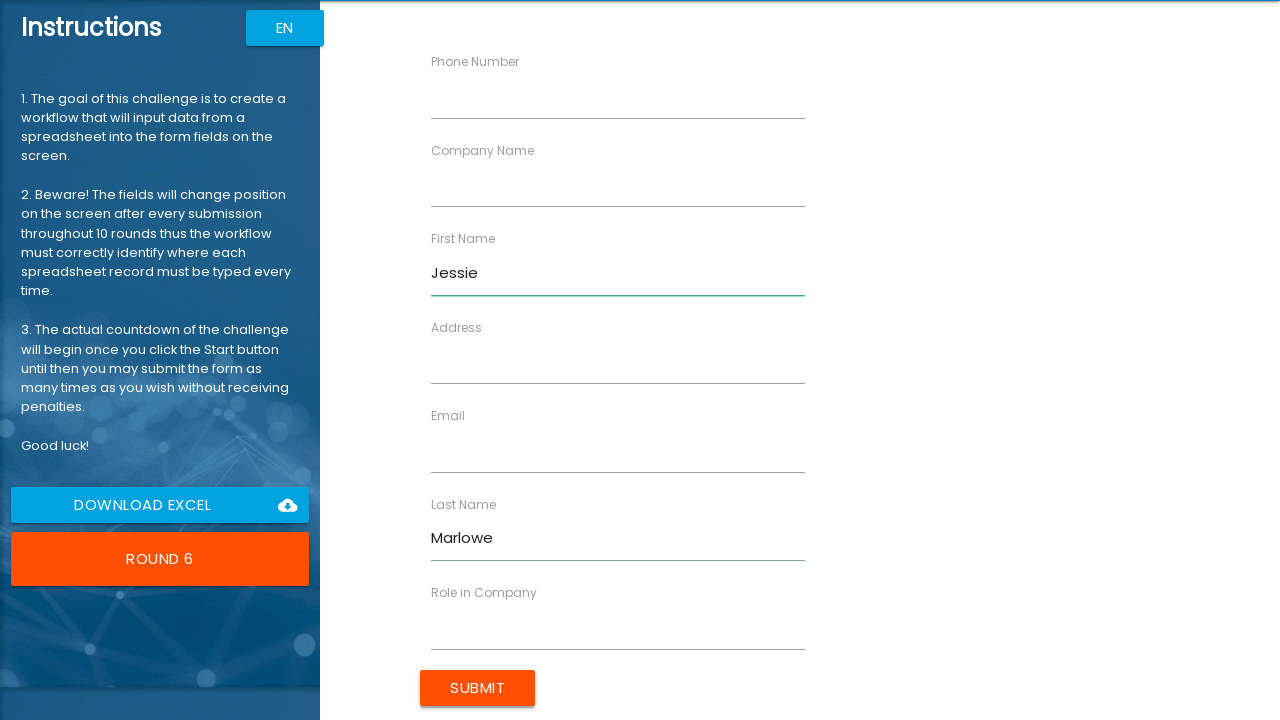

Filled field 'Company Name' with value 'Aperture Inc.' on xpath=//label[contains(text(), 'Company Name')]/following-sibling::input
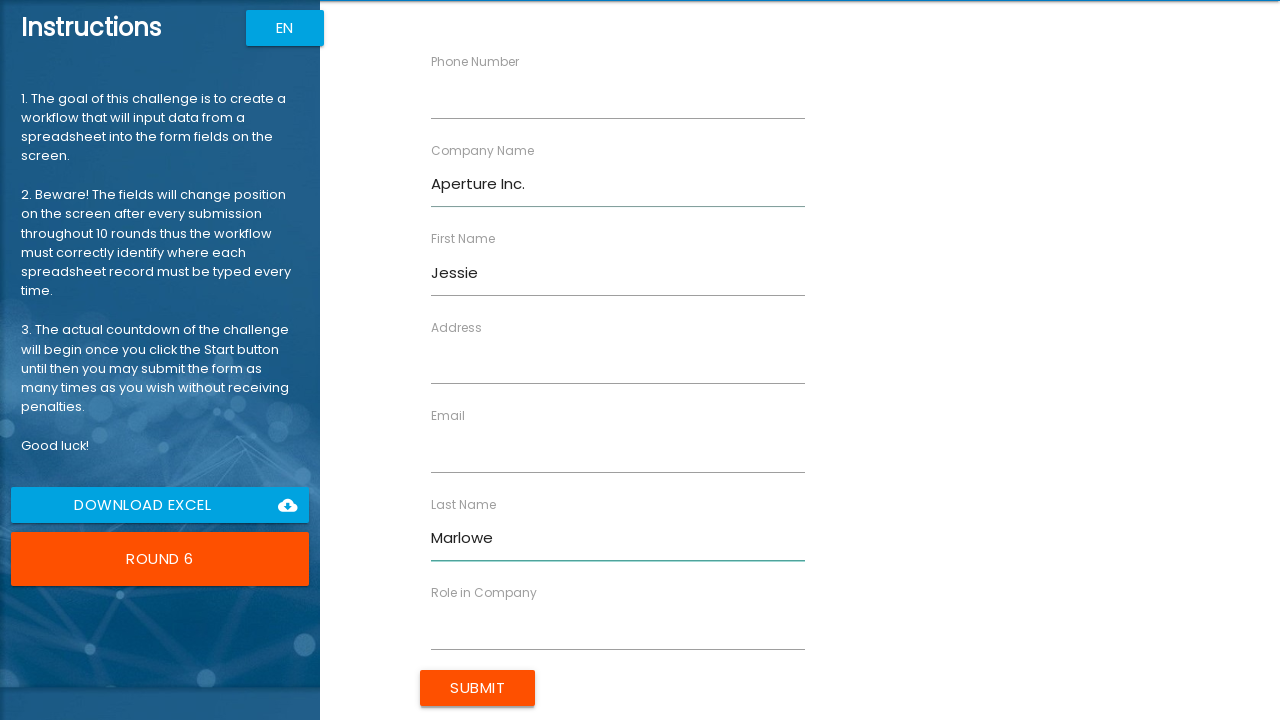

Filled field 'Role in Company' with value 'Scientist' on xpath=//label[contains(text(), 'Role in Company')]/following-sibling::input
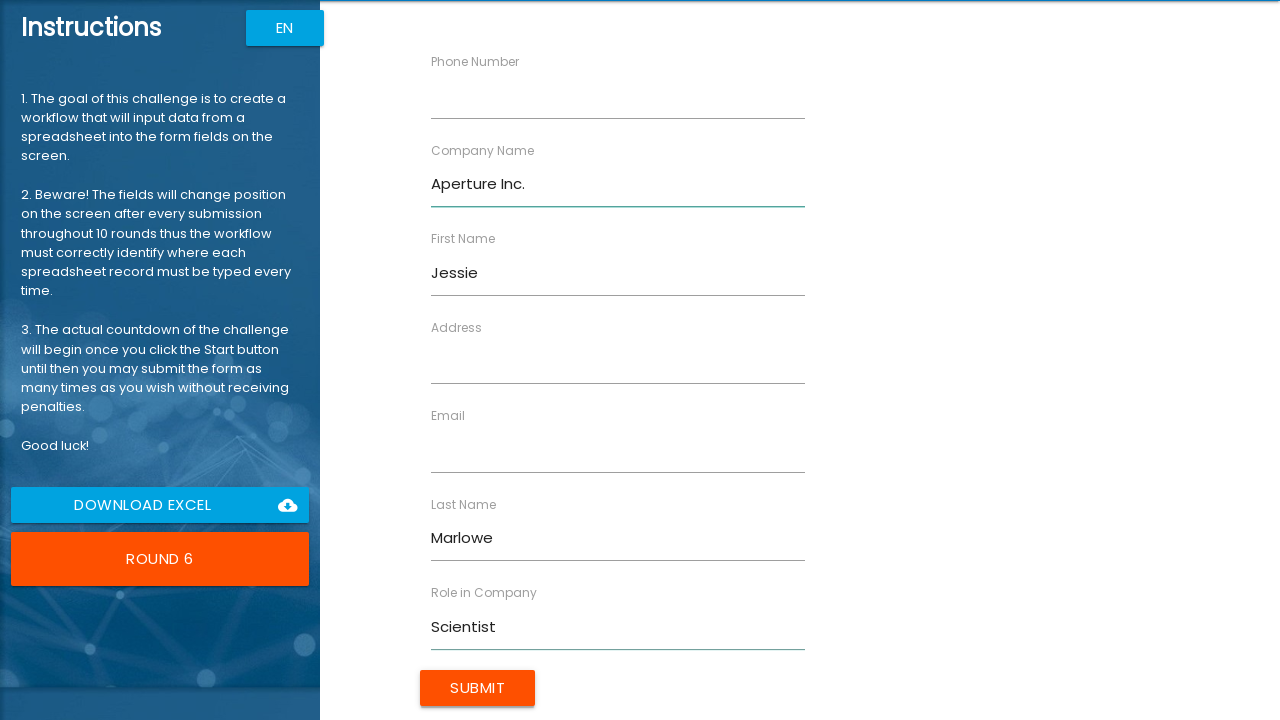

Filled field 'Address' with value '27 Cheshire Street' on xpath=//label[contains(text(), 'Address')]/following-sibling::input
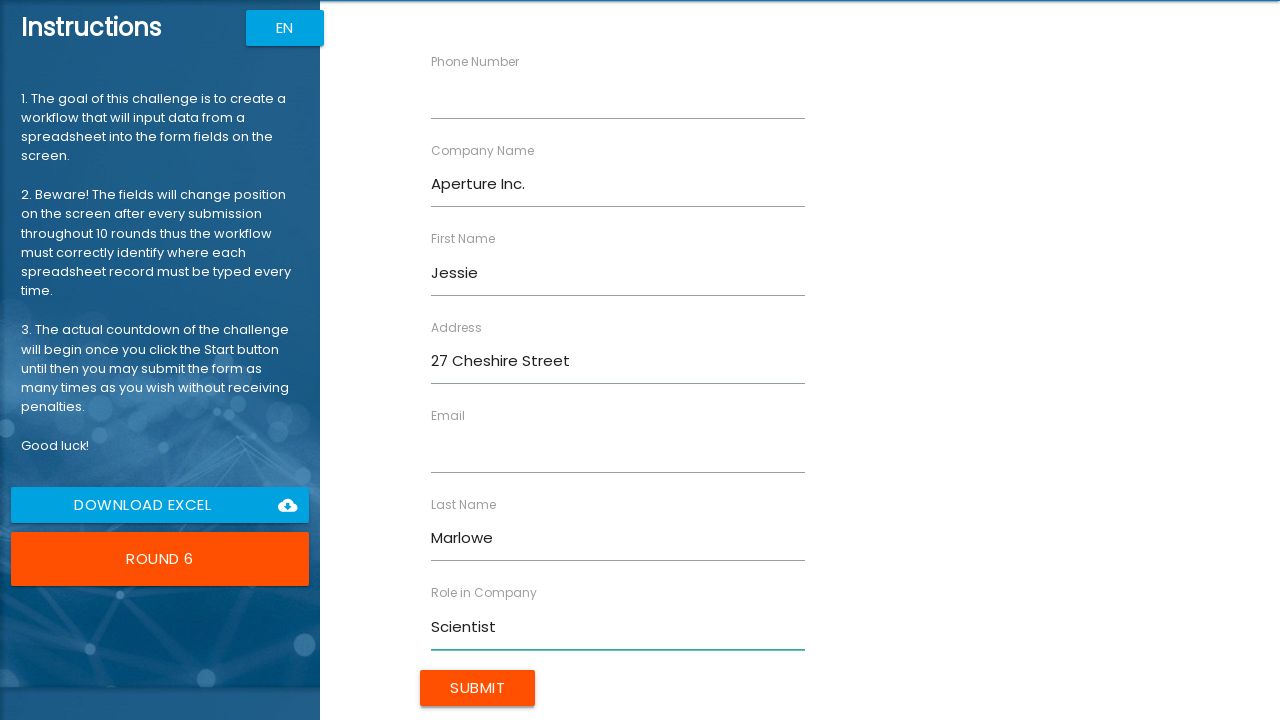

Filled field 'Email' with value 'jmarlowe@aperture.com' on xpath=//label[contains(text(), 'Email')]/following-sibling::input
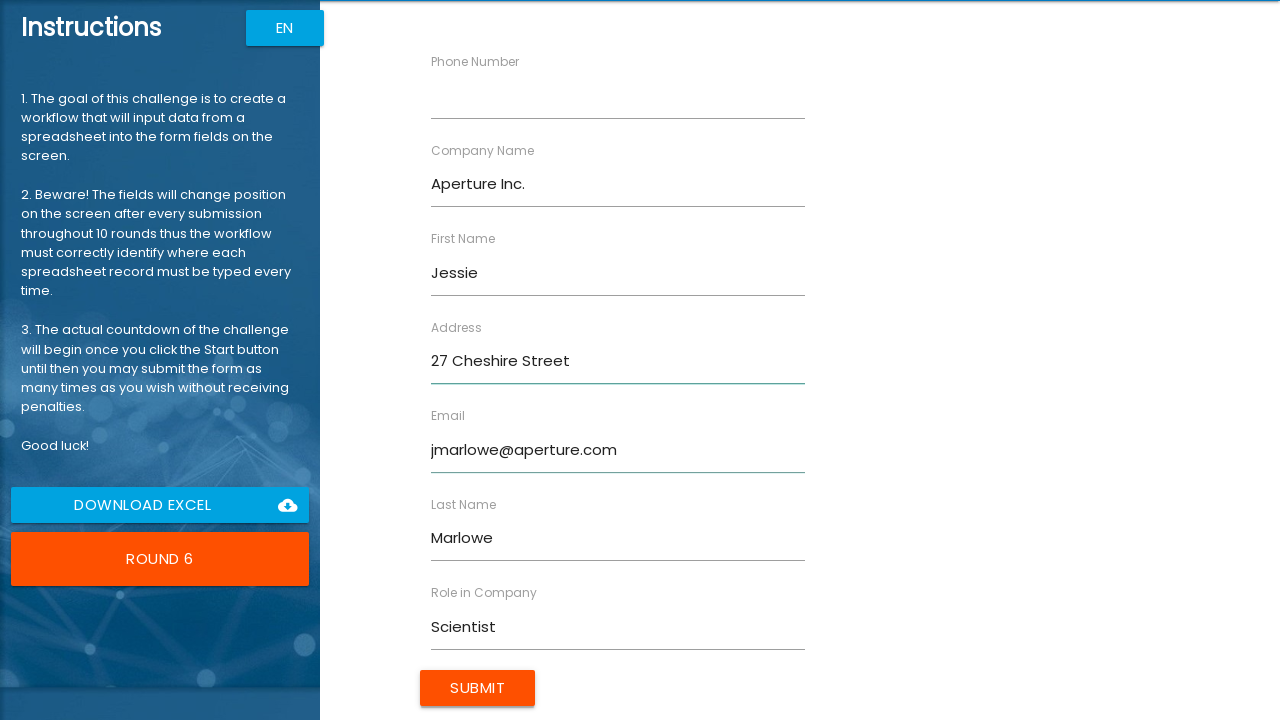

Filled field 'Phone Number' with value '40733652145' on xpath=//label[contains(text(), 'Phone Number')]/following-sibling::input
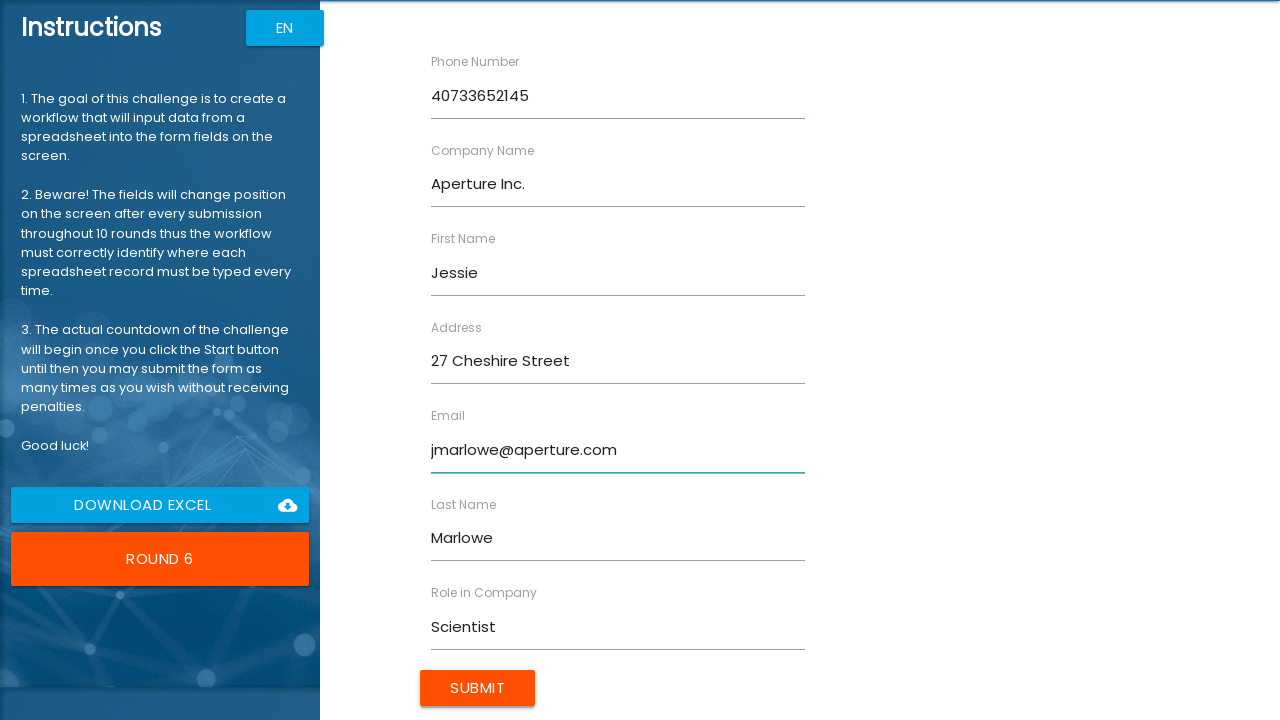

Submitted form with data for Jessie Marlowe at (478, 688) on input[type='submit']
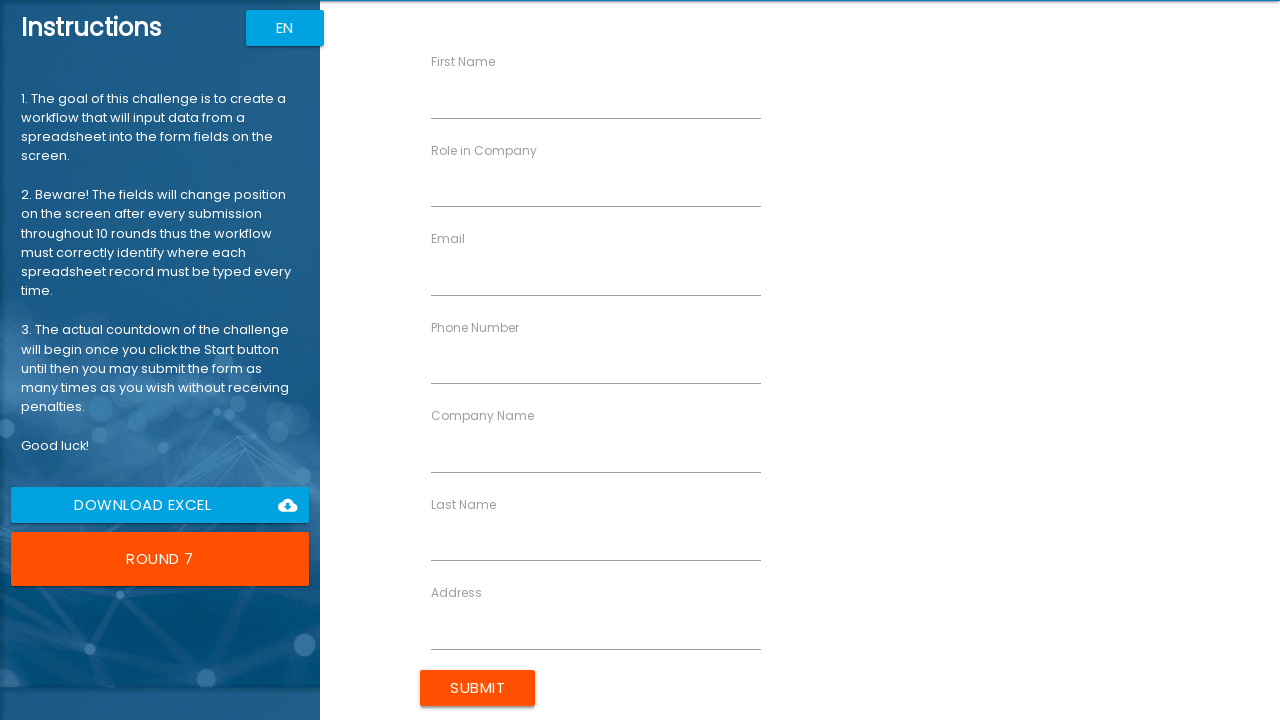

Filled field 'First Name' with value 'Stan' on xpath=//label[contains(text(), 'First Name')]/following-sibling::input
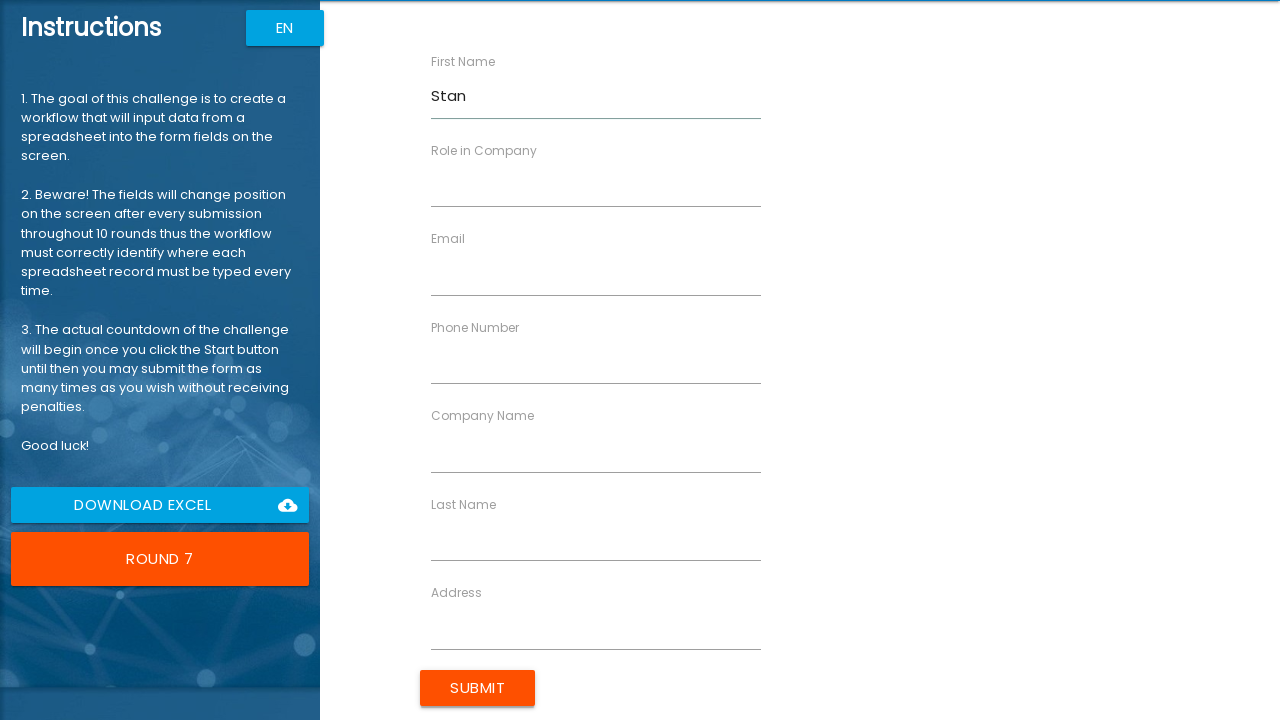

Filled field 'Last Name' with value 'Hamm' on xpath=//label[contains(text(), 'Last Name')]/following-sibling::input
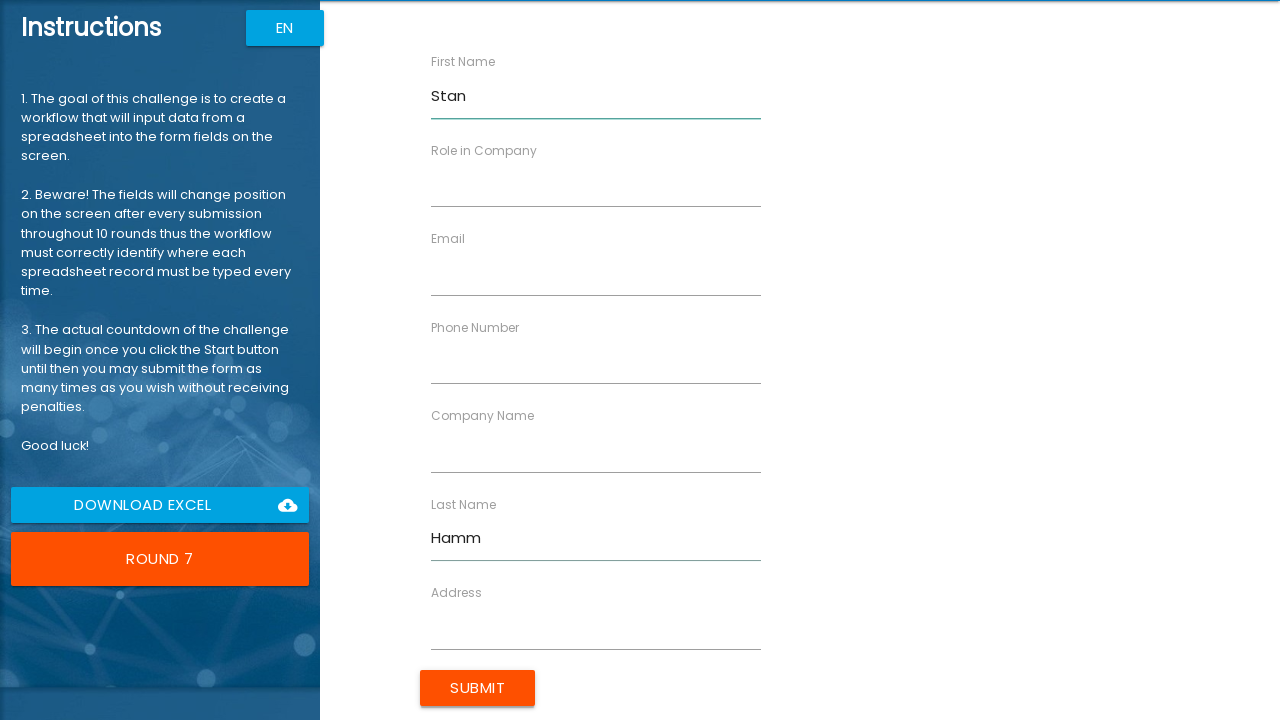

Filled field 'Company Name' with value 'Woodgrove Bank' on xpath=//label[contains(text(), 'Company Name')]/following-sibling::input
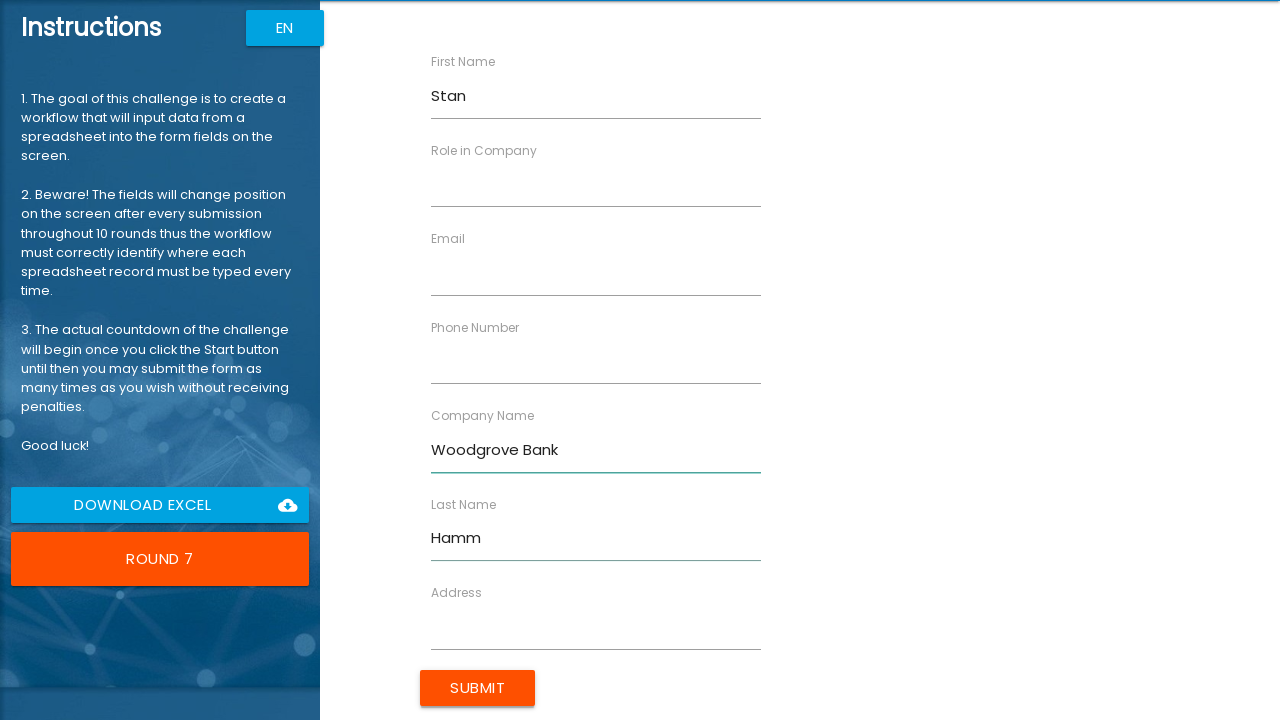

Filled field 'Role in Company' with value 'Credit Analyst' on xpath=//label[contains(text(), 'Role in Company')]/following-sibling::input
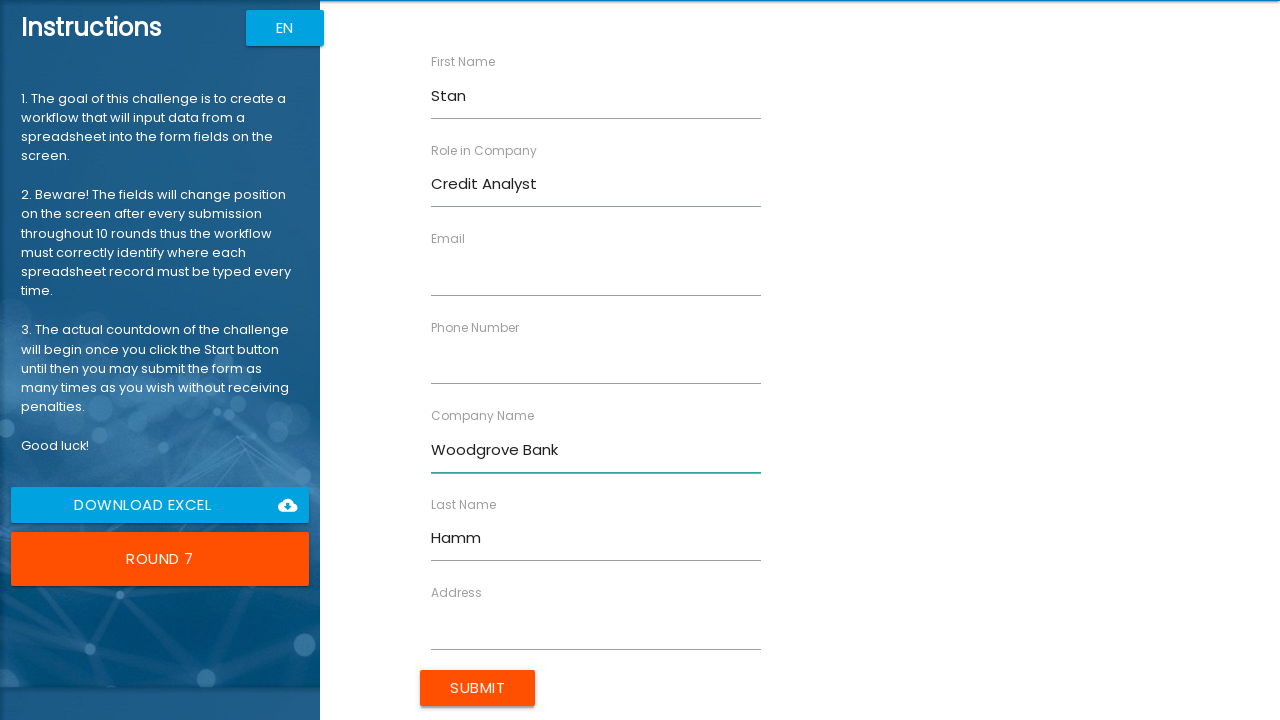

Filled field 'Address' with value '12 Pineview Drive' on xpath=//label[contains(text(), 'Address')]/following-sibling::input
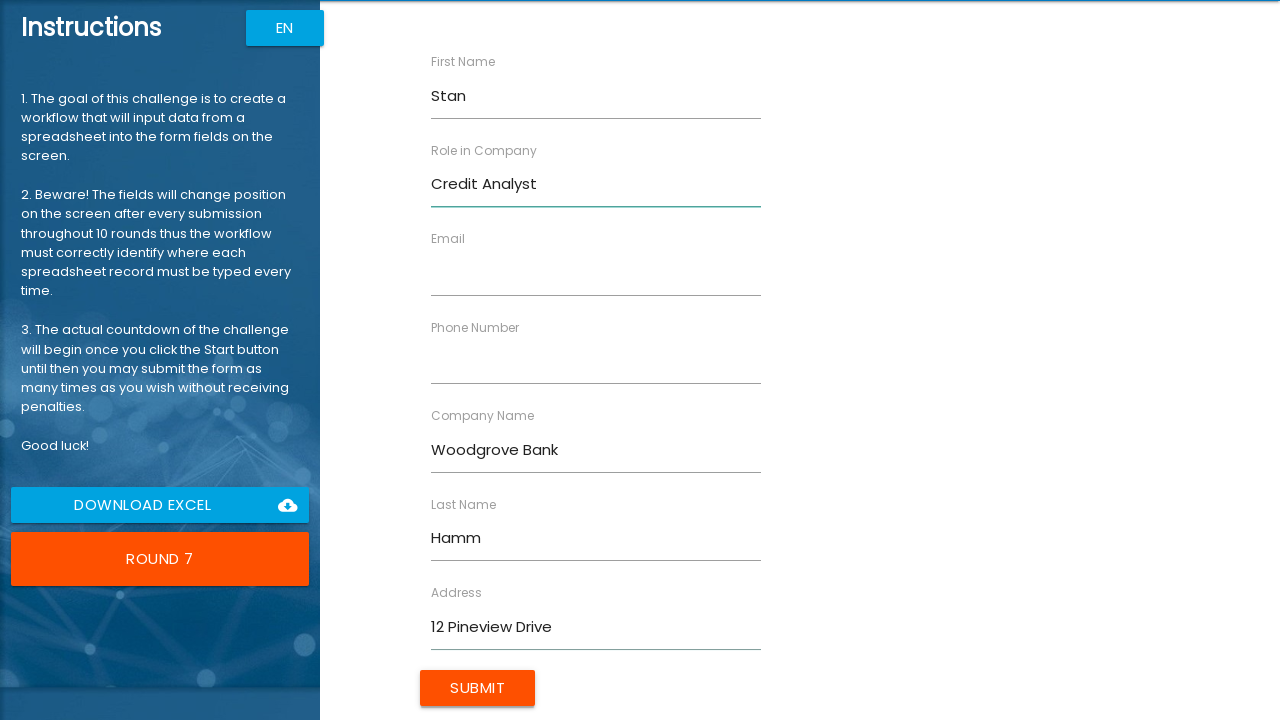

Filled field 'Email' with value 'shamm@woodgrove.com' on xpath=//label[contains(text(), 'Email')]/following-sibling::input
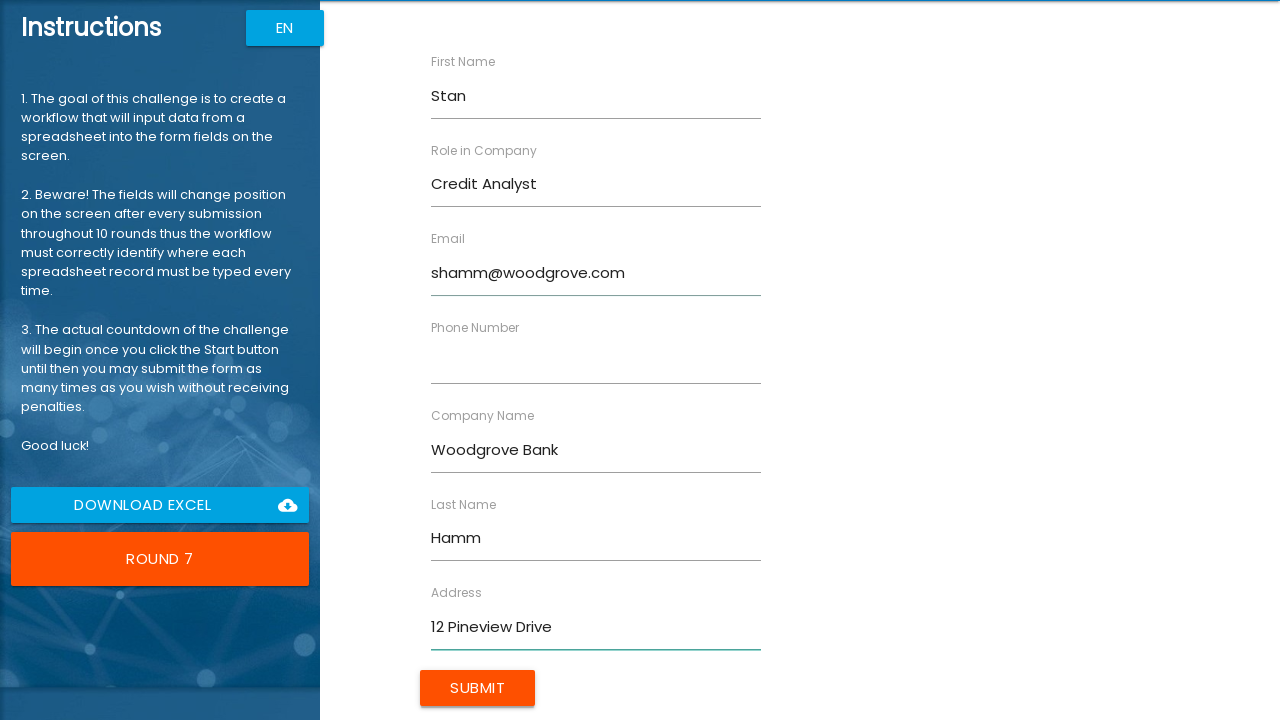

Filled field 'Phone Number' with value '40731254562' on xpath=//label[contains(text(), 'Phone Number')]/following-sibling::input
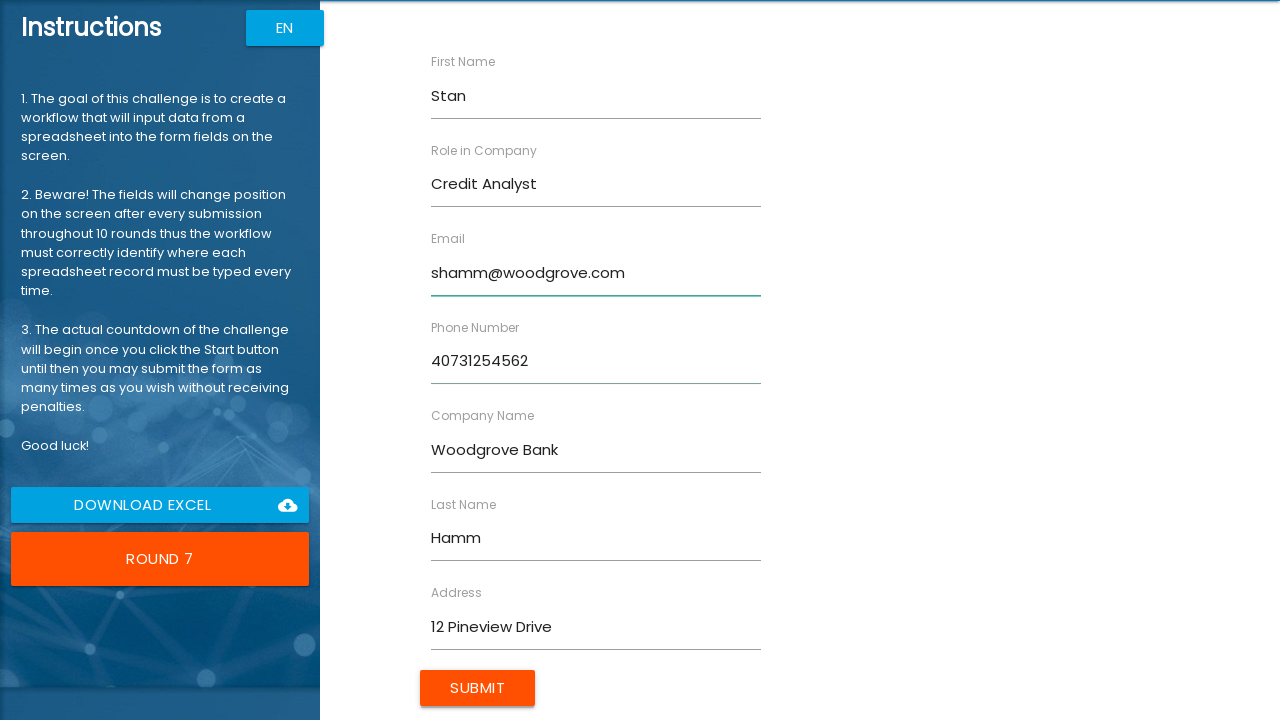

Submitted form with data for Stan Hamm at (478, 688) on input[type='submit']
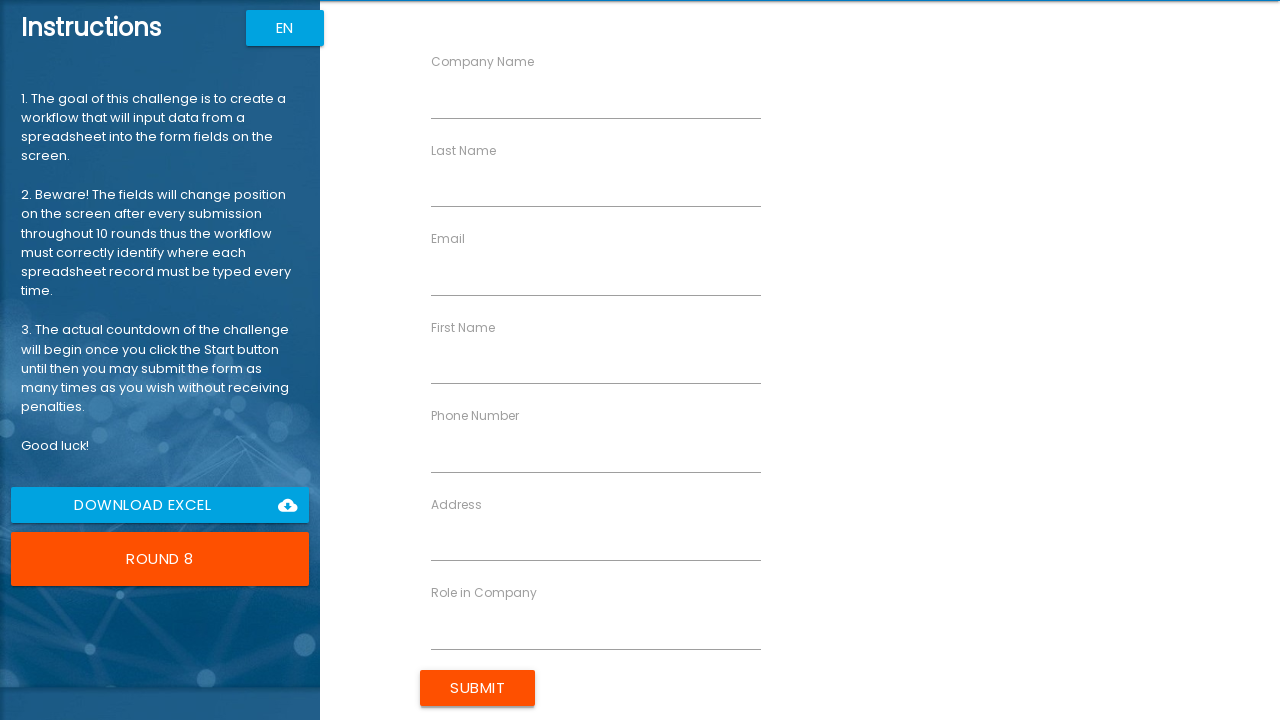

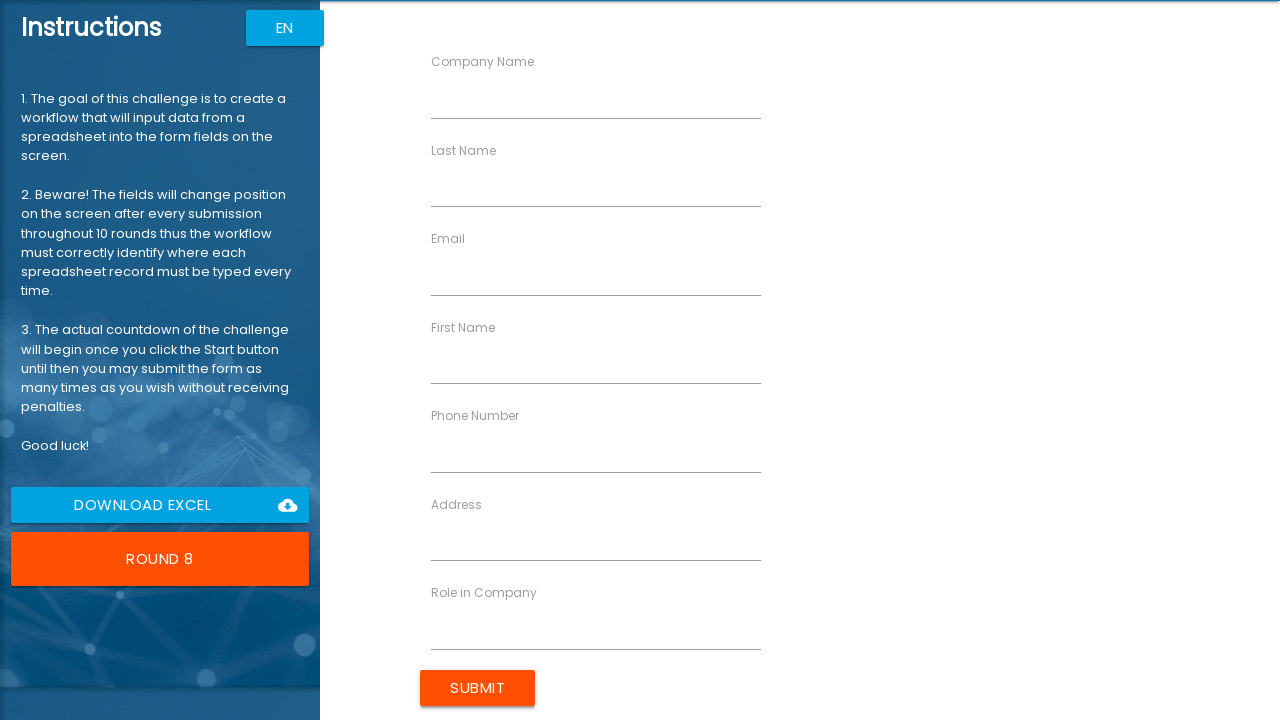